Navigates through Russian language pages on Martspec website and verifies that page titles and meta description tags are present and accessible.

Starting URL: https://martspec.com/ru

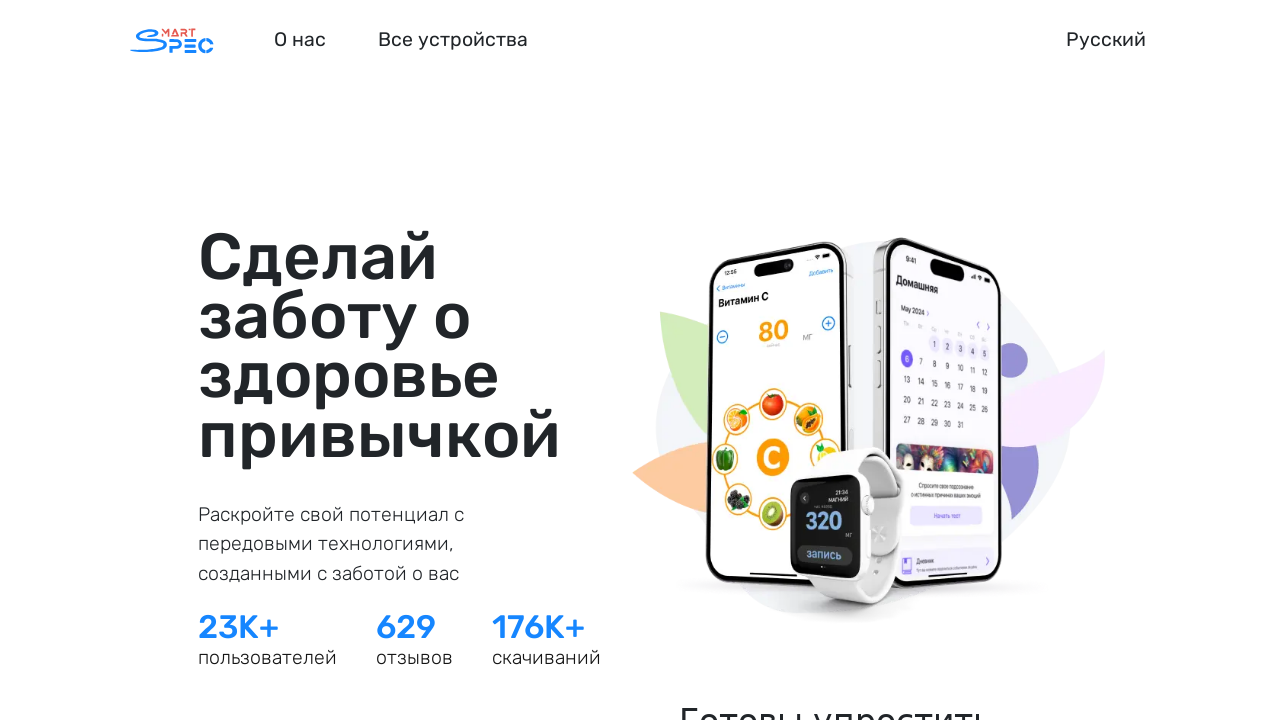

Waited for initial page to load (domcontentloaded)
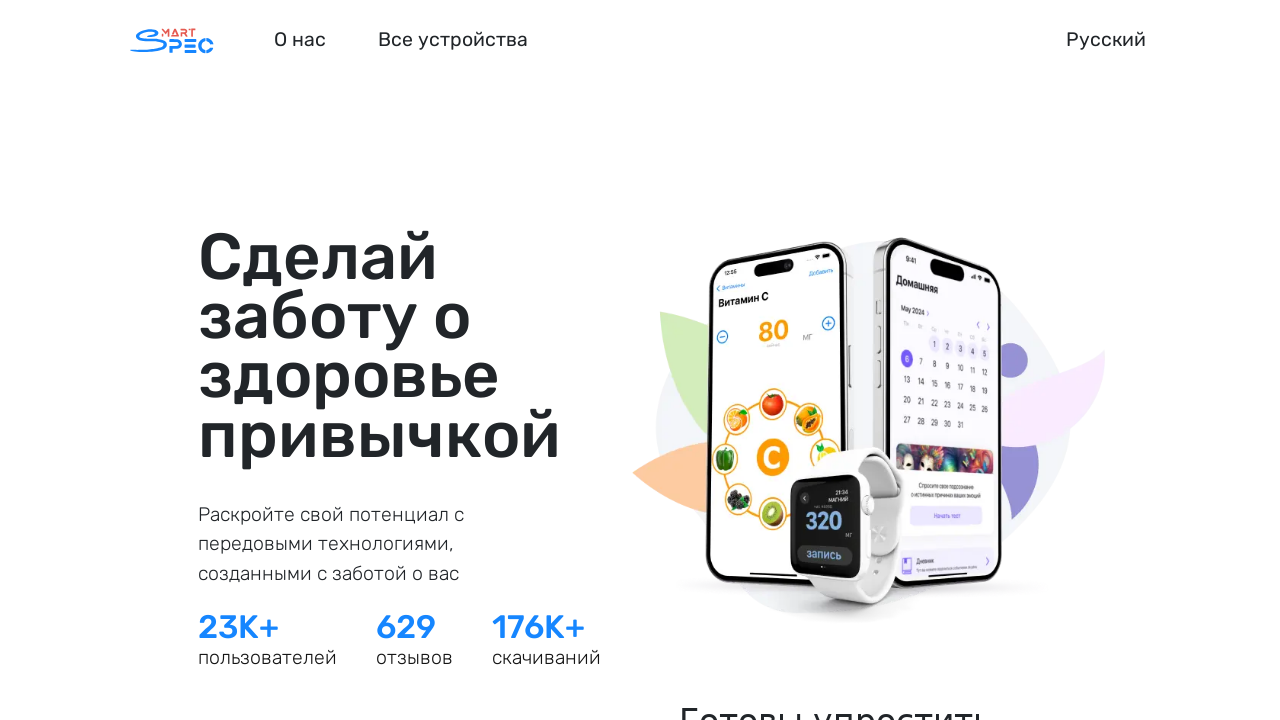

Retrieved meta description tag from initial page
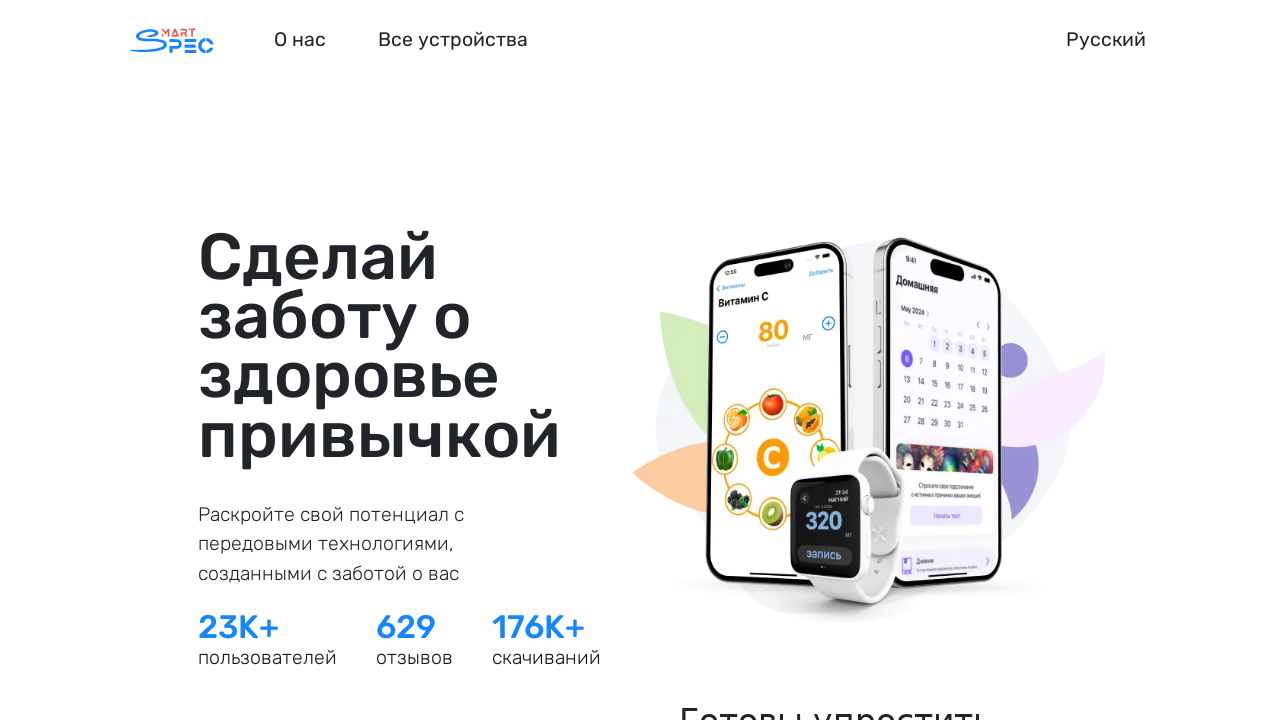

Retrieved og:description meta tag from initial page
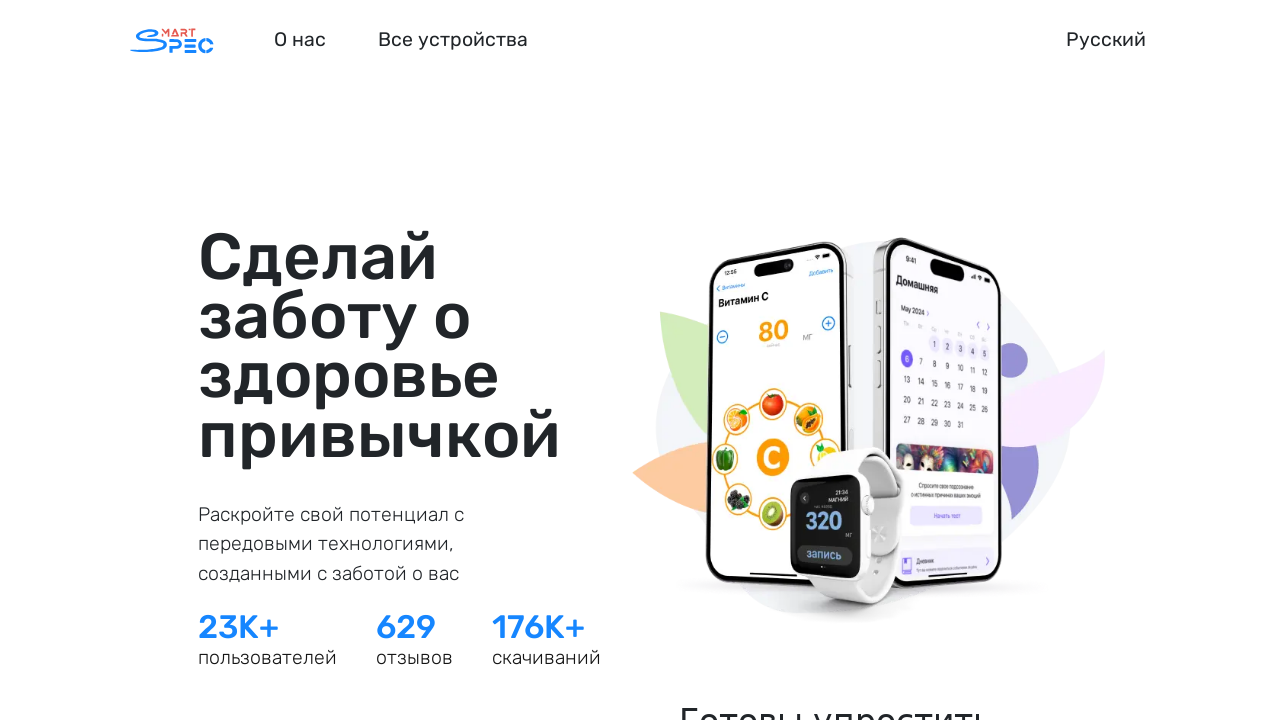

Navigated to Russian page: /ru/about
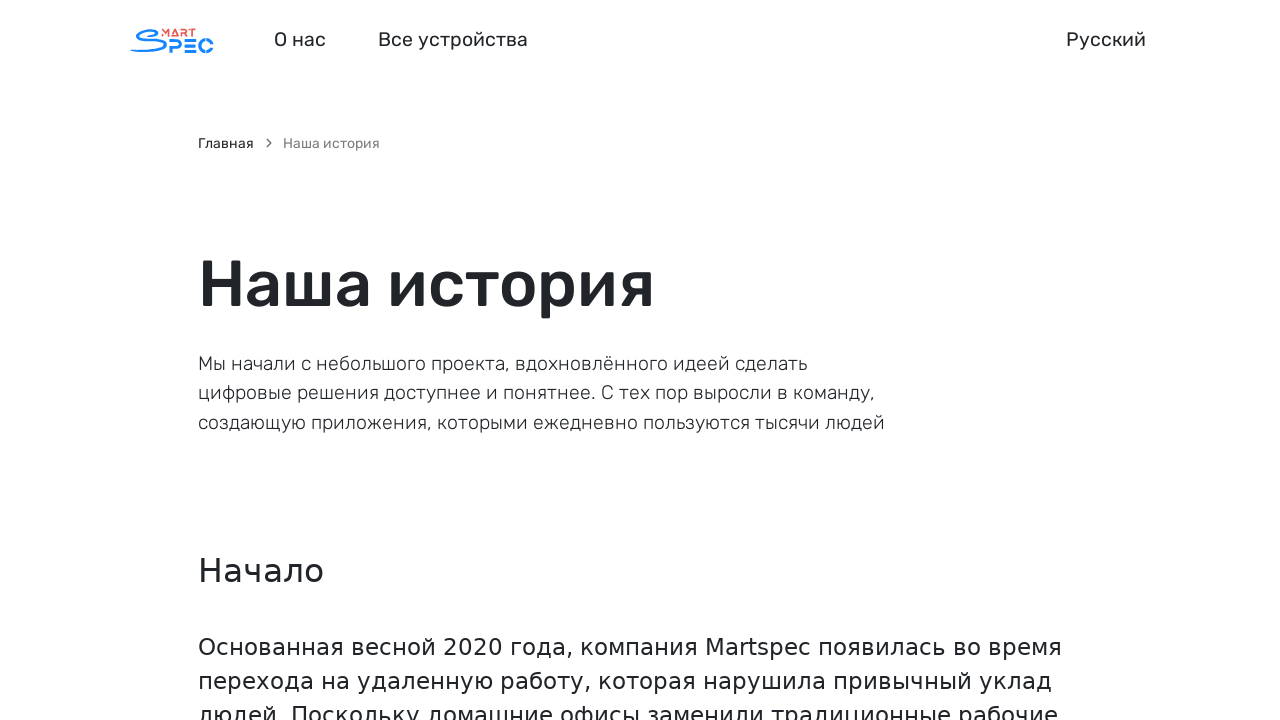

Waited for page /ru/about to load (domcontentloaded)
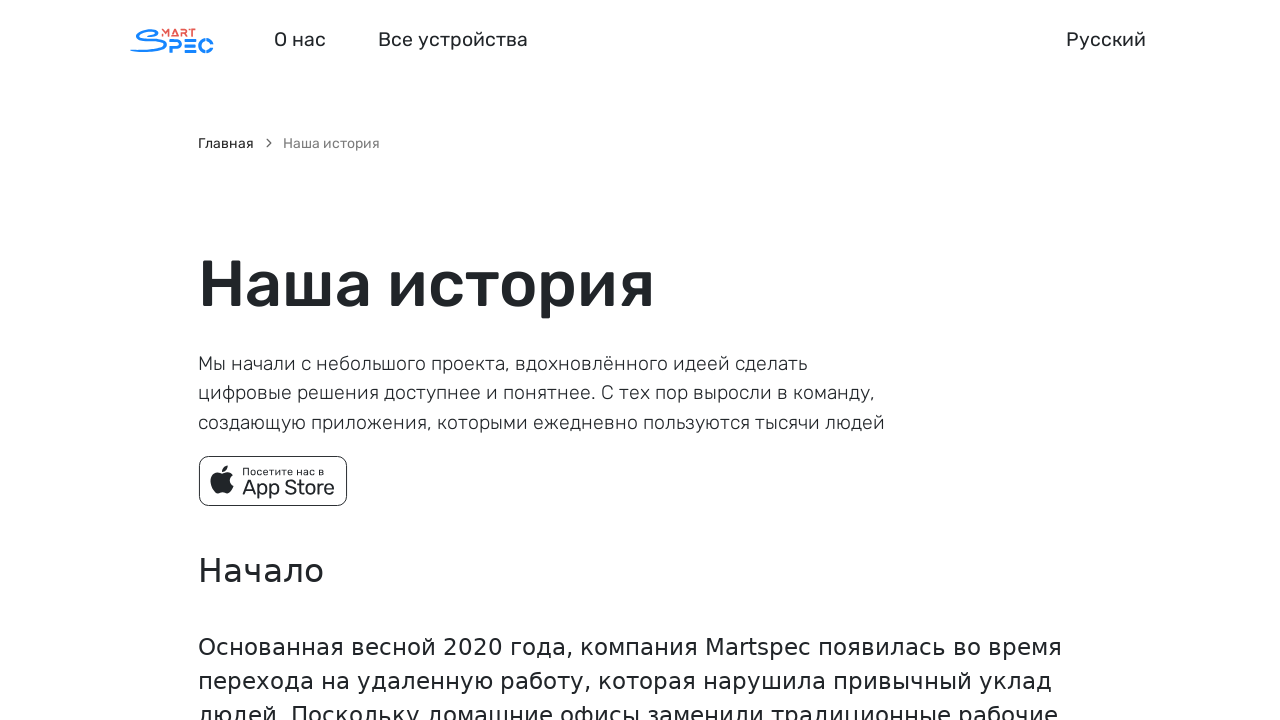

Retrieved meta description tag from page /ru/about
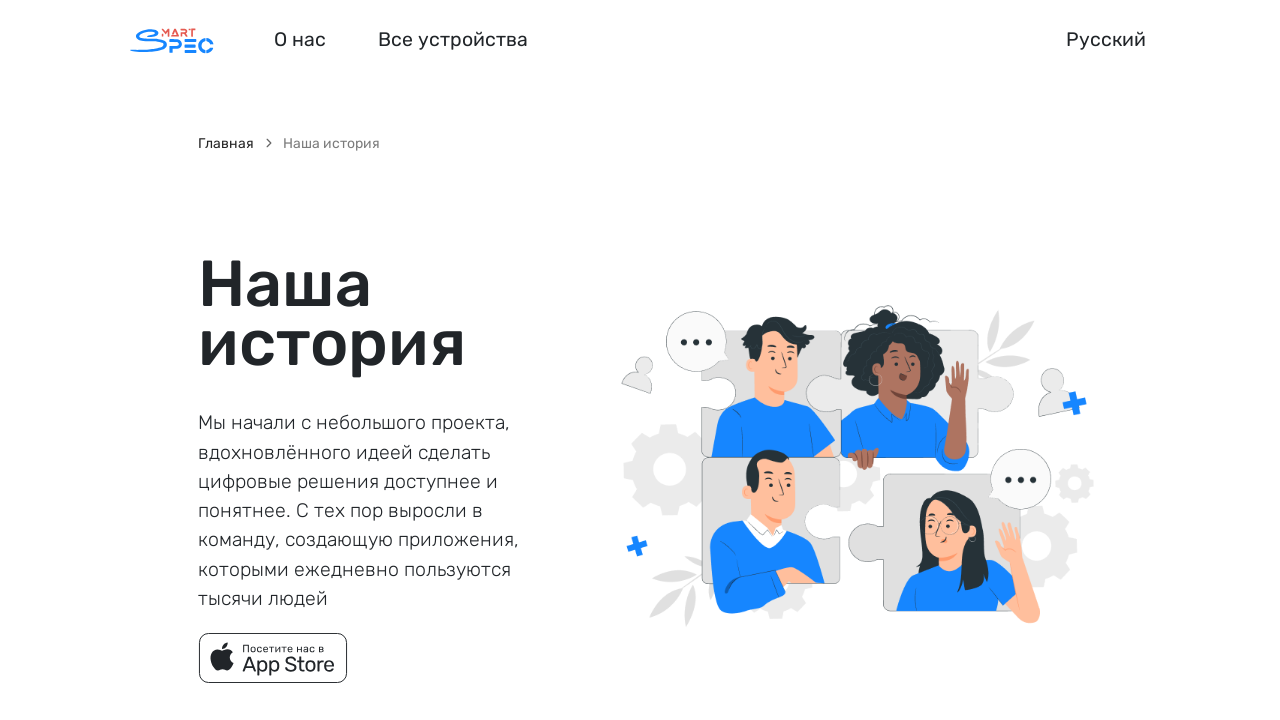

Retrieved og:description meta tag from page /ru/about
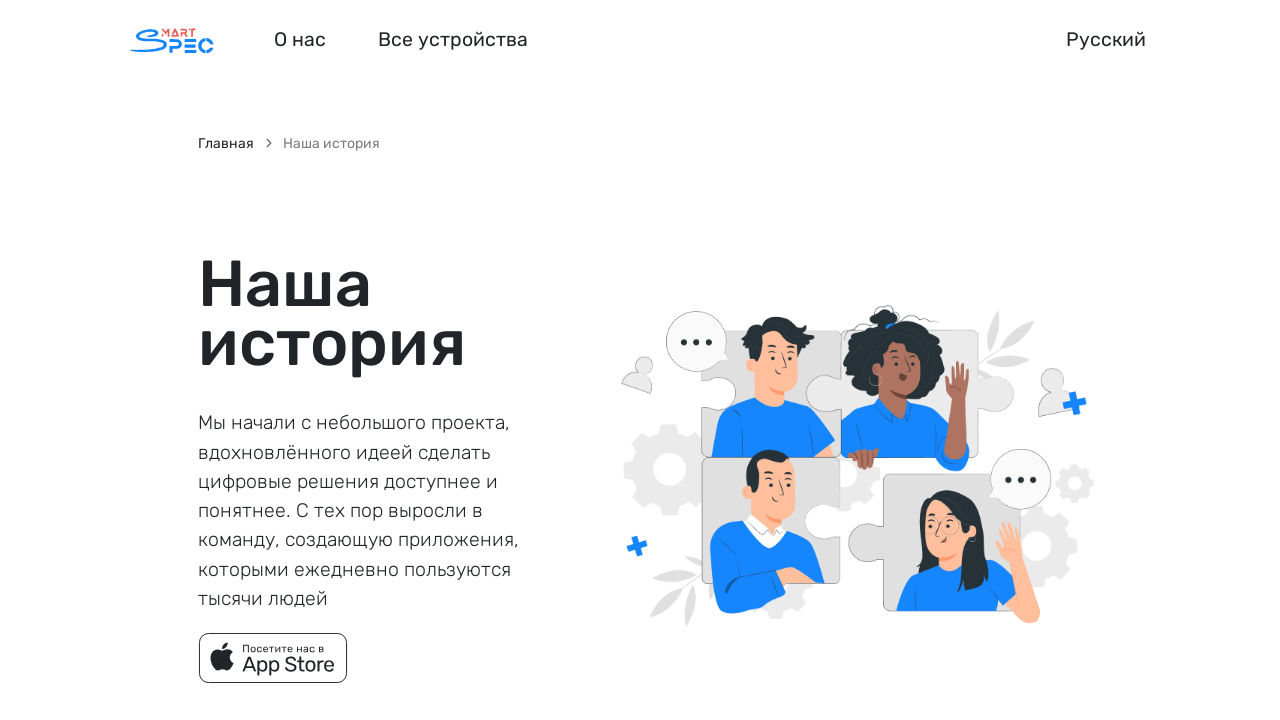

Navigated to Russian page: /ru/privacy-policy
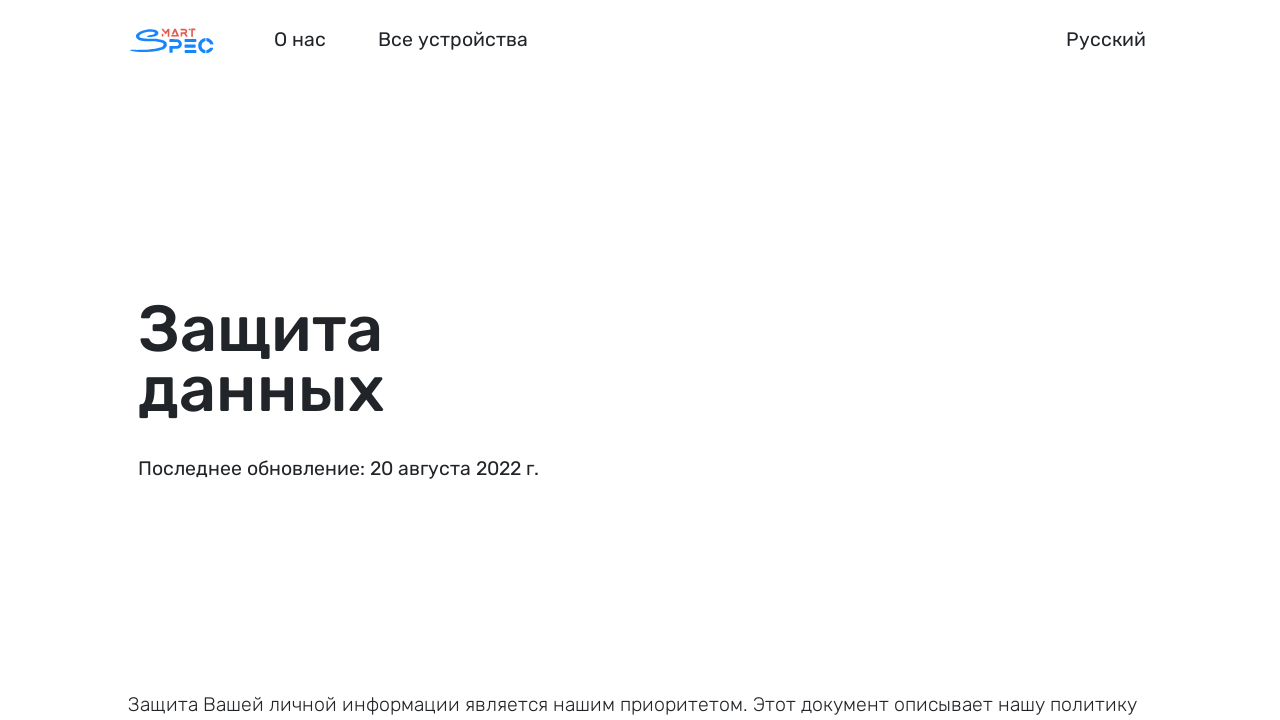

Waited for page /ru/privacy-policy to load (domcontentloaded)
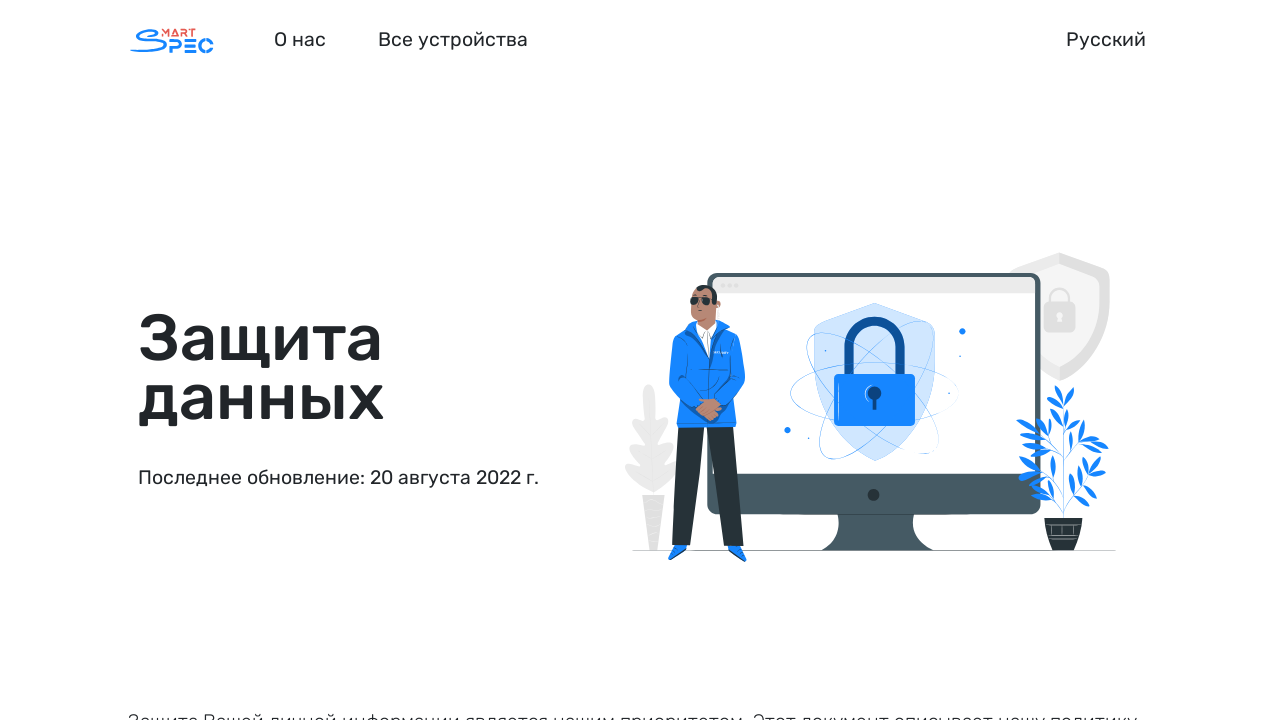

Retrieved meta description tag from page /ru/privacy-policy
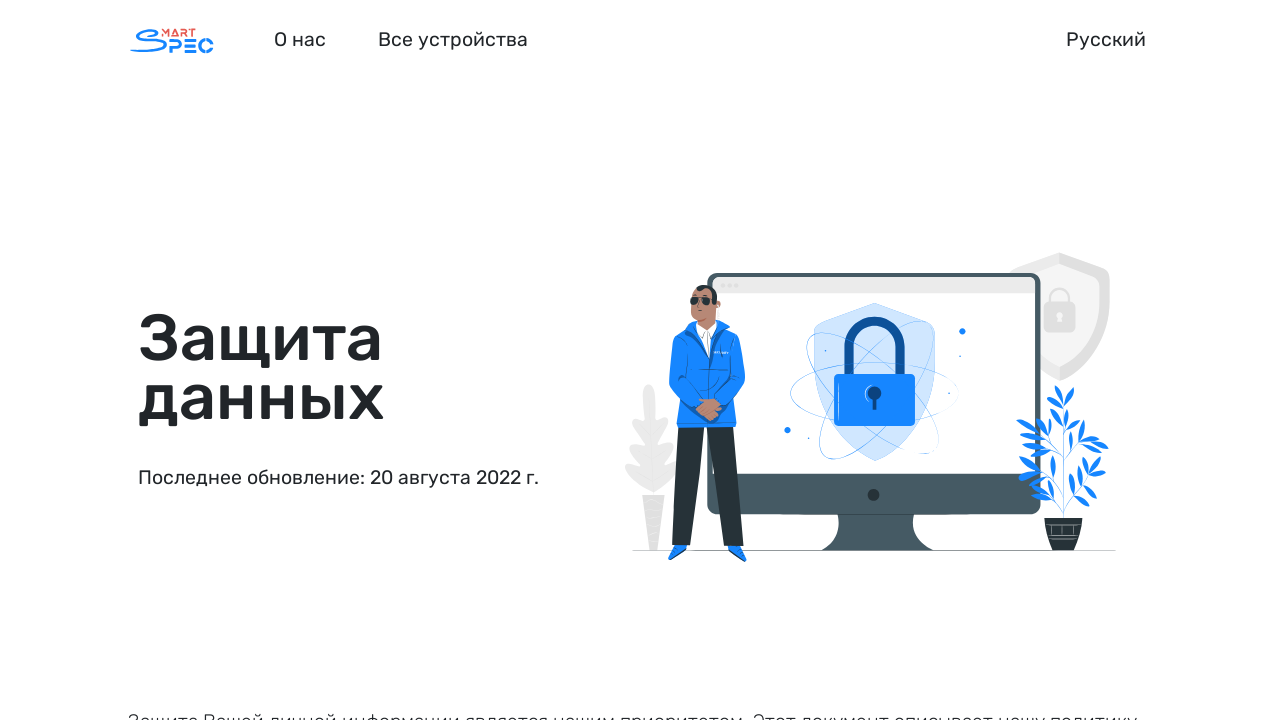

Retrieved og:description meta tag from page /ru/privacy-policy
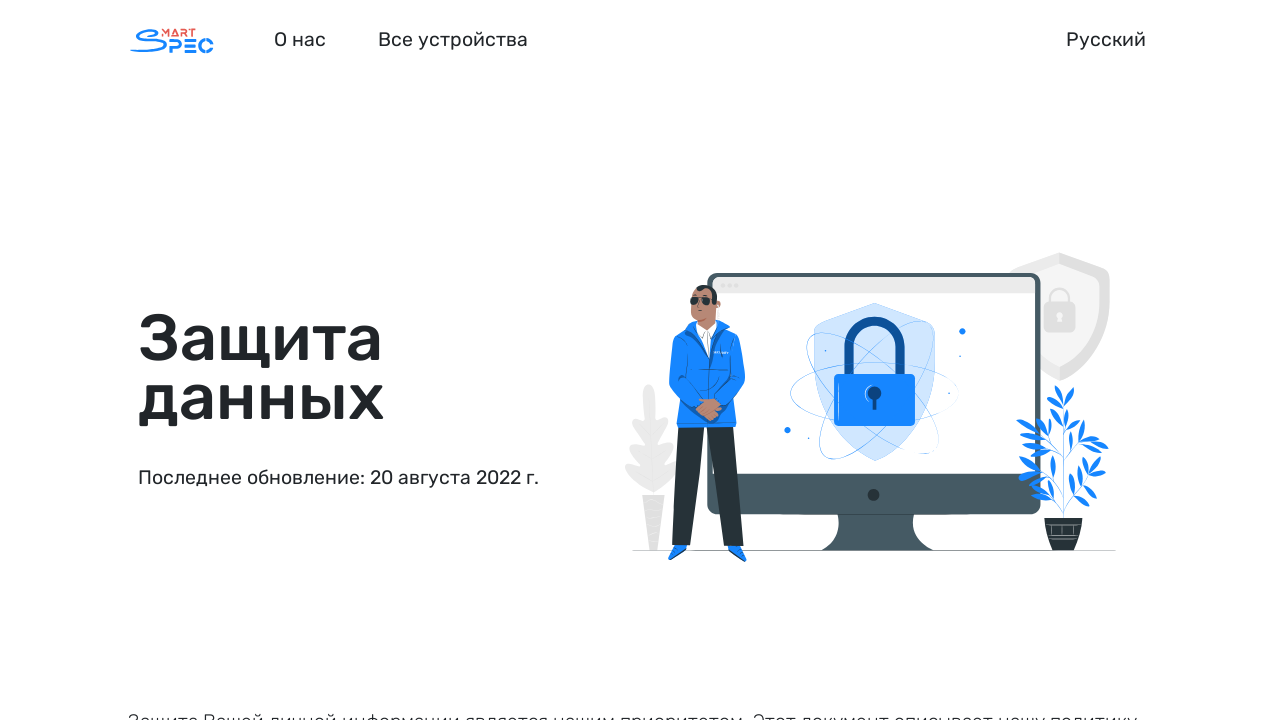

Navigated to Russian page: /ru/mission
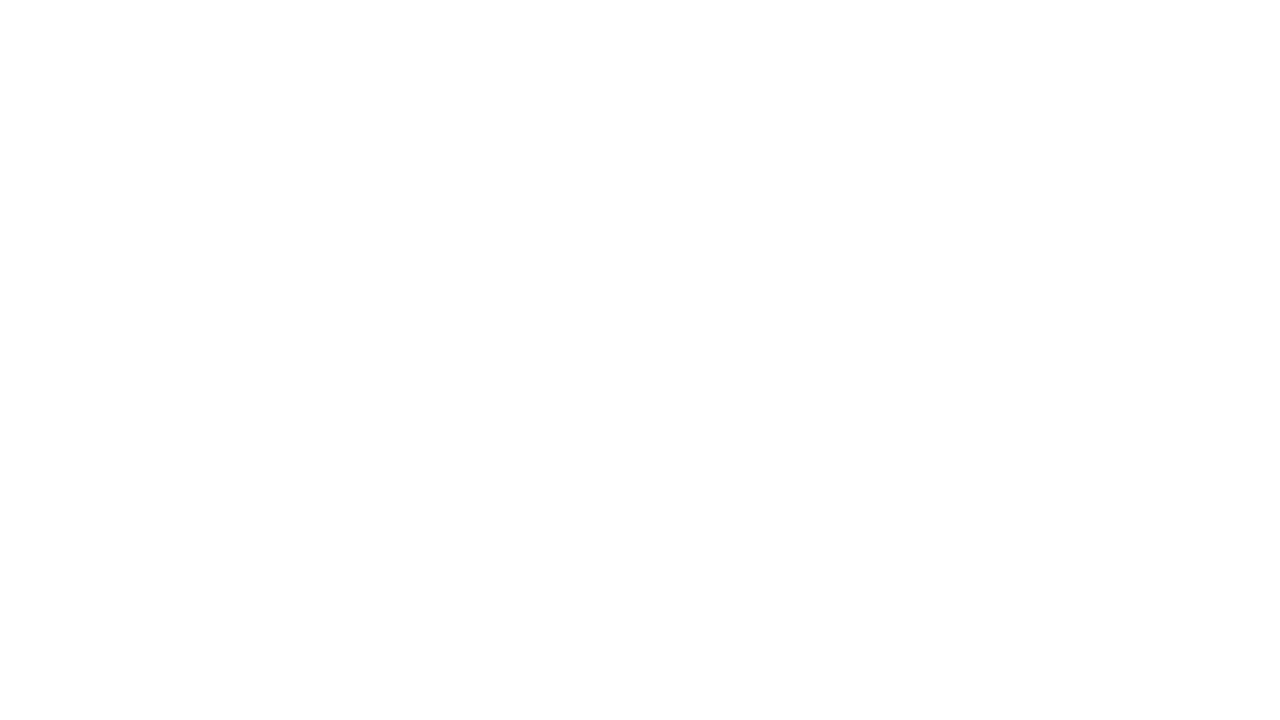

Waited for page /ru/mission to load (domcontentloaded)
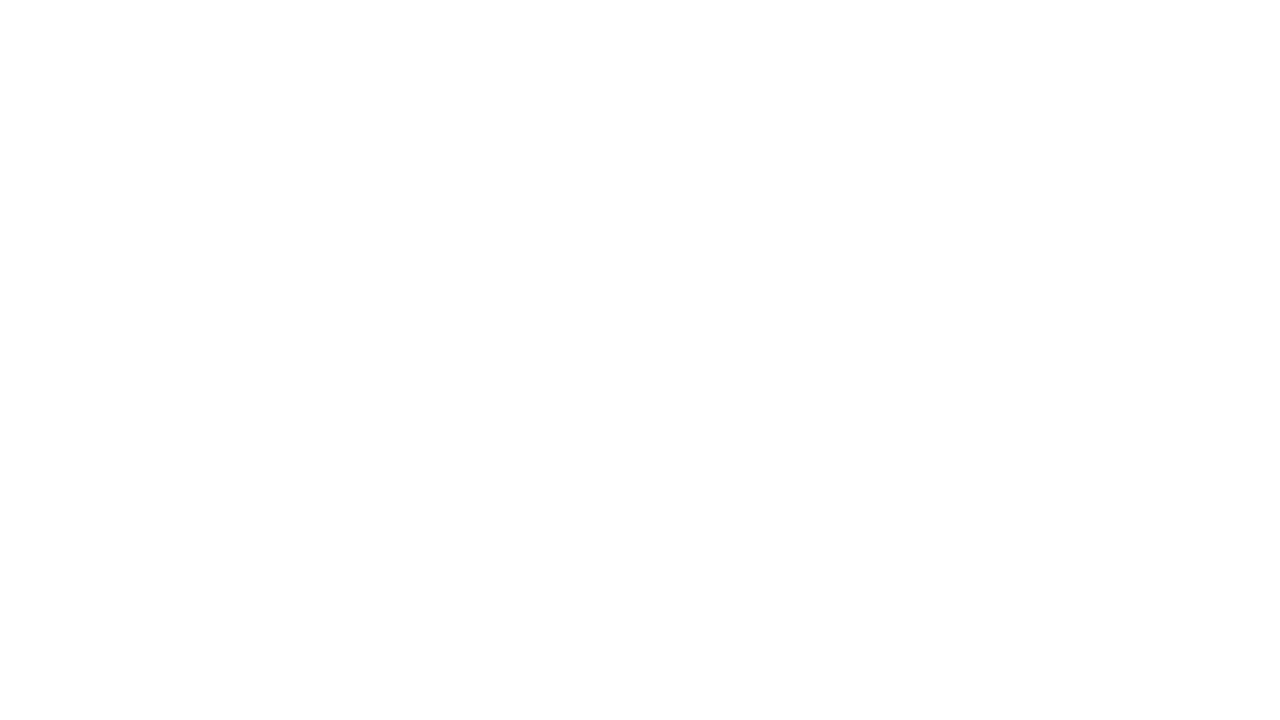

Retrieved meta description tag from page /ru/mission
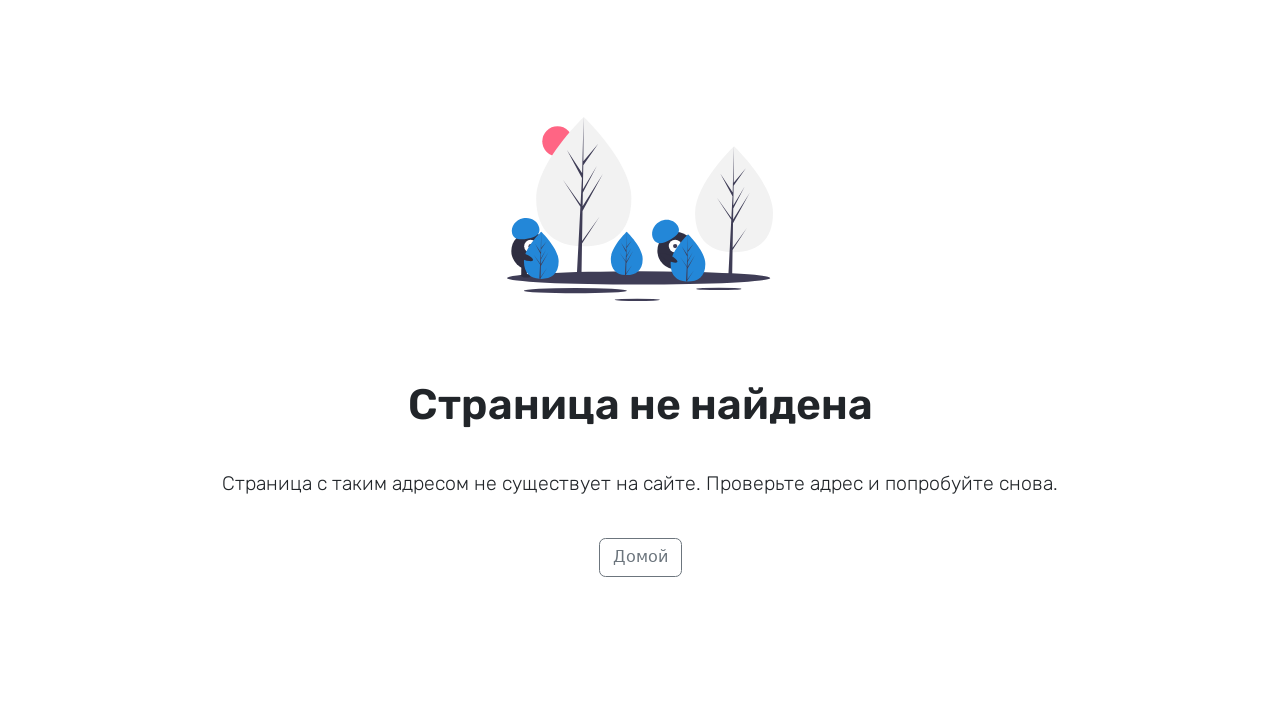

Retrieved og:description meta tag from page /ru/mission
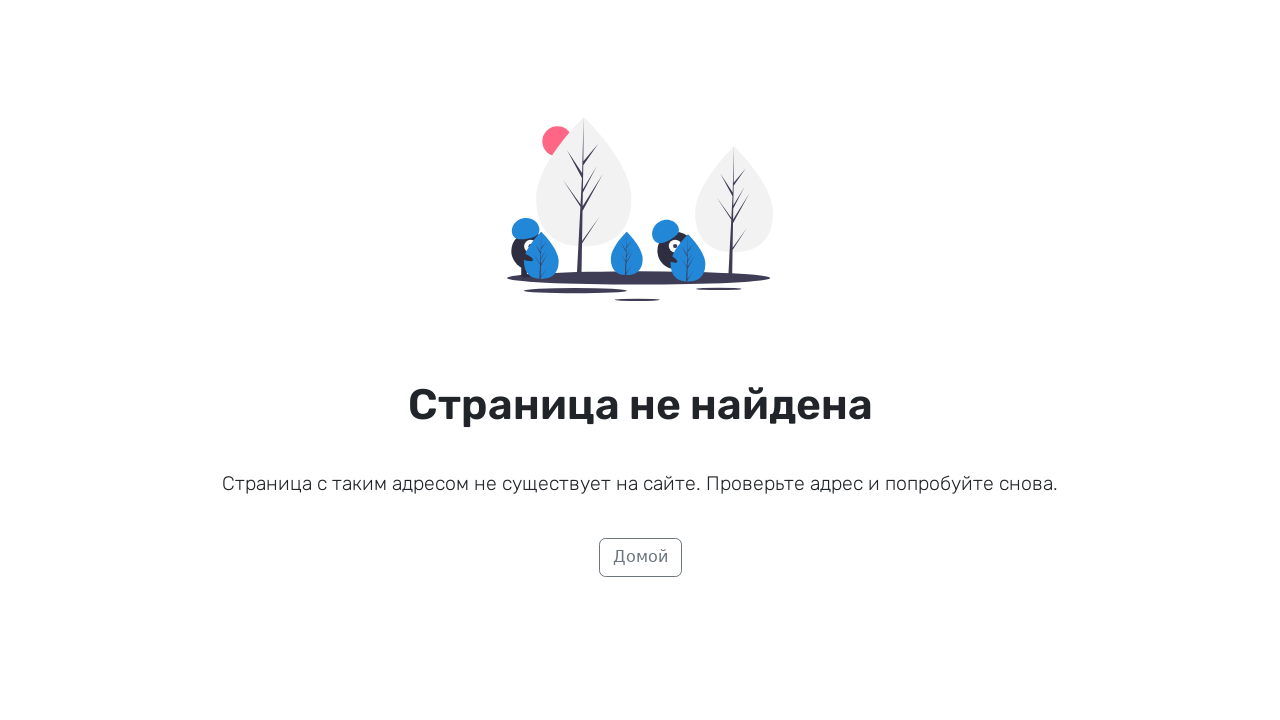

Navigated to Russian page: /ru/team
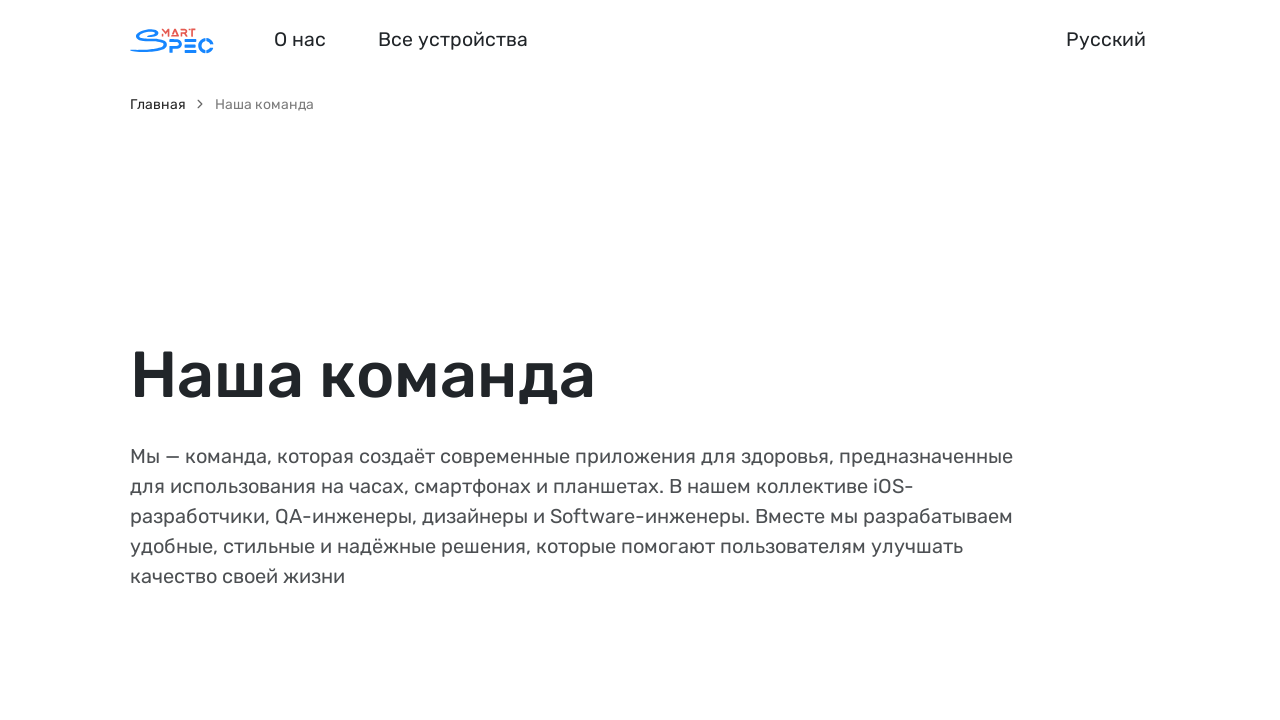

Waited for page /ru/team to load (domcontentloaded)
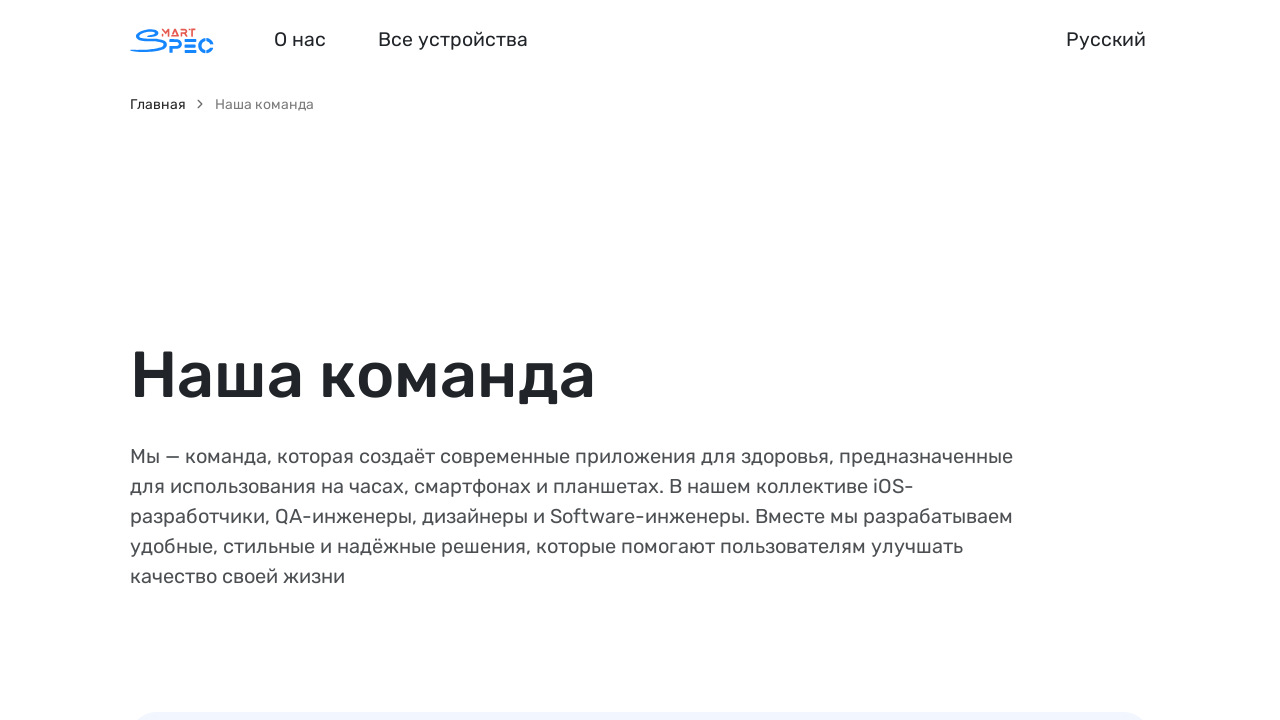

Retrieved meta description tag from page /ru/team
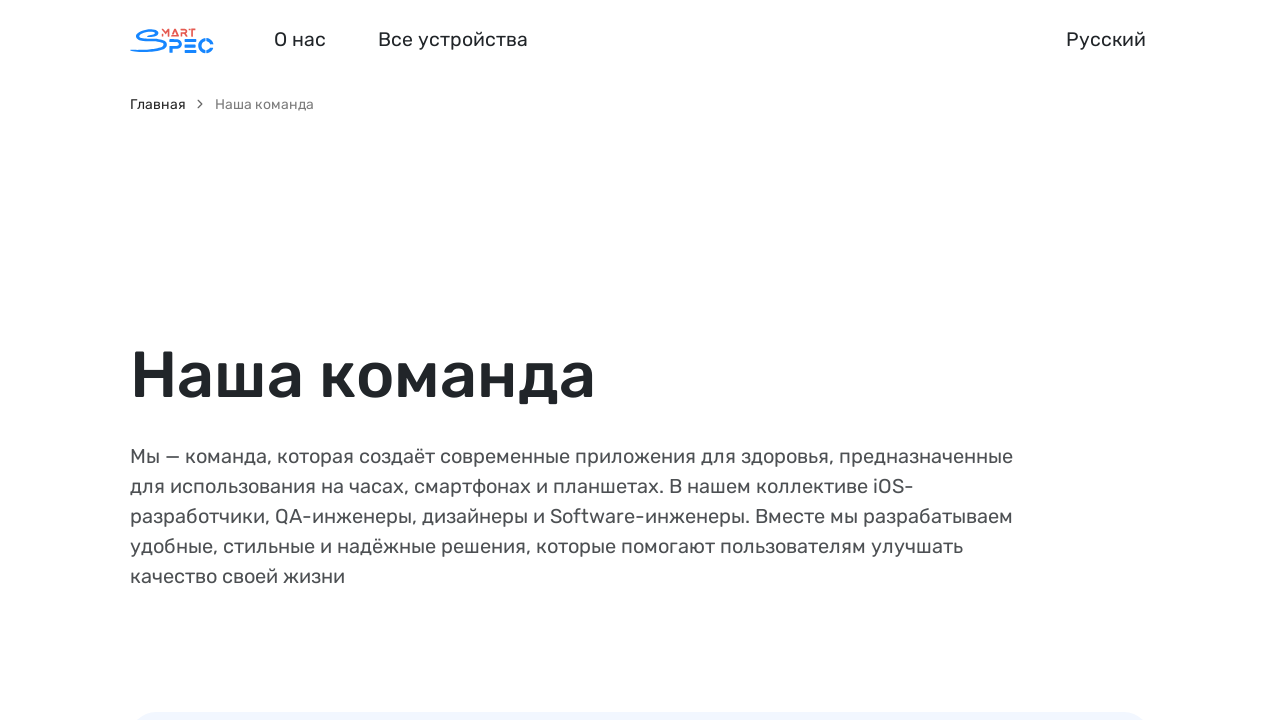

Retrieved og:description meta tag from page /ru/team
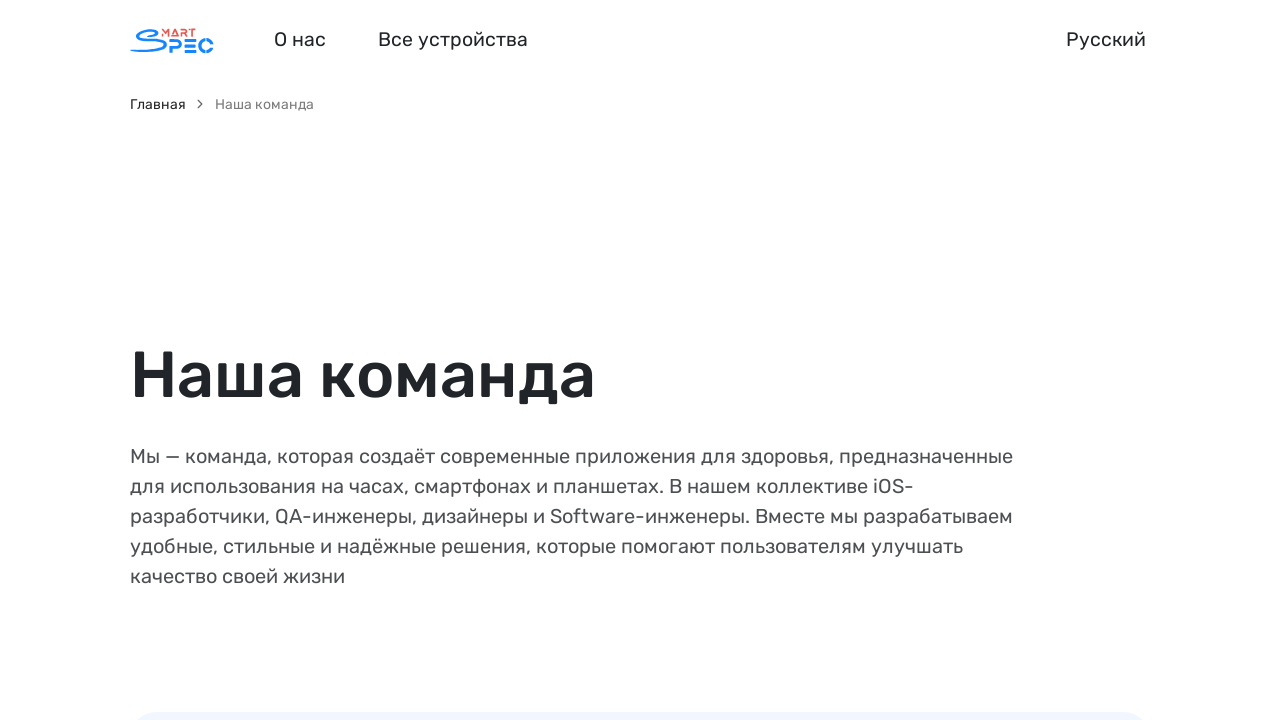

Navigated to Russian page: /ru/bodymass
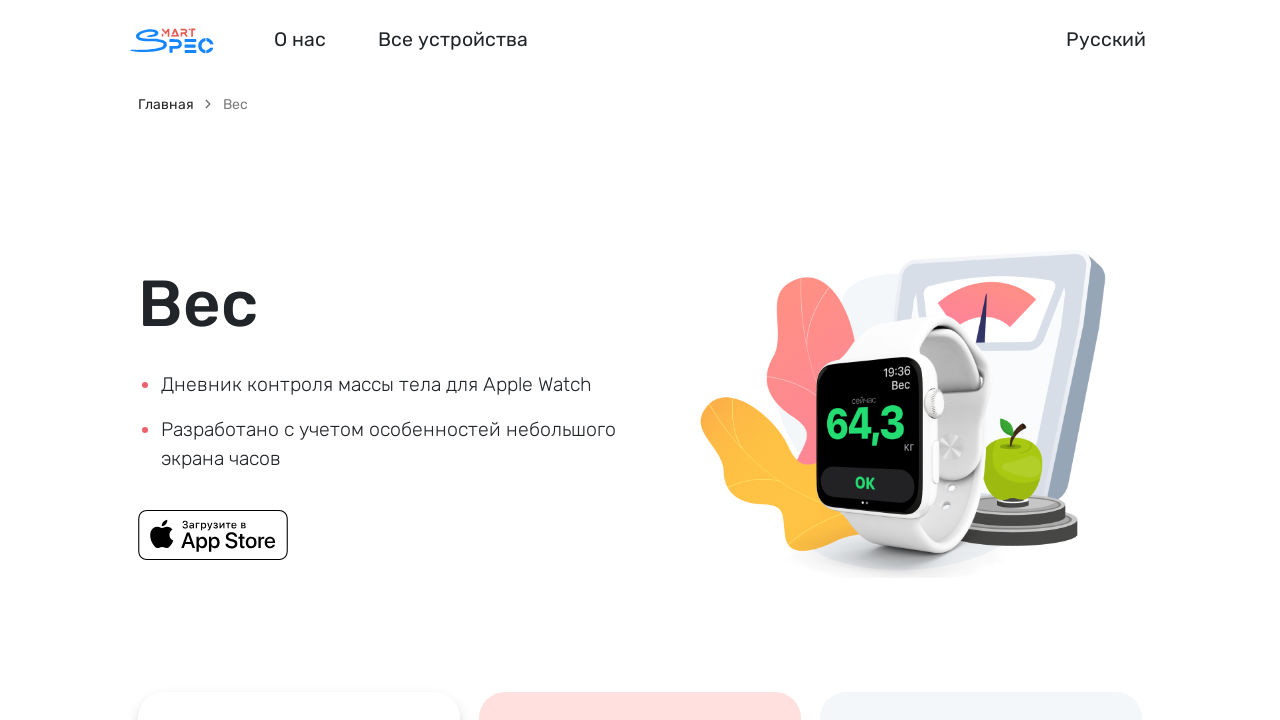

Waited for page /ru/bodymass to load (domcontentloaded)
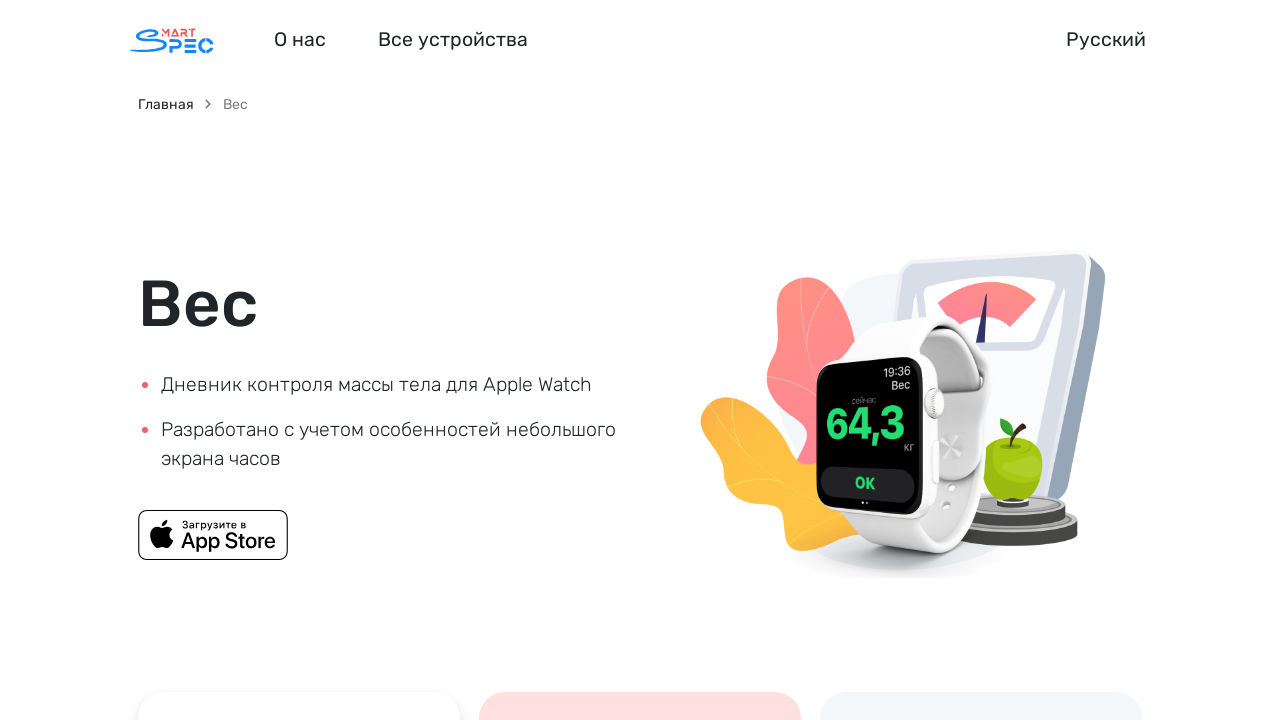

Retrieved meta description tag from page /ru/bodymass
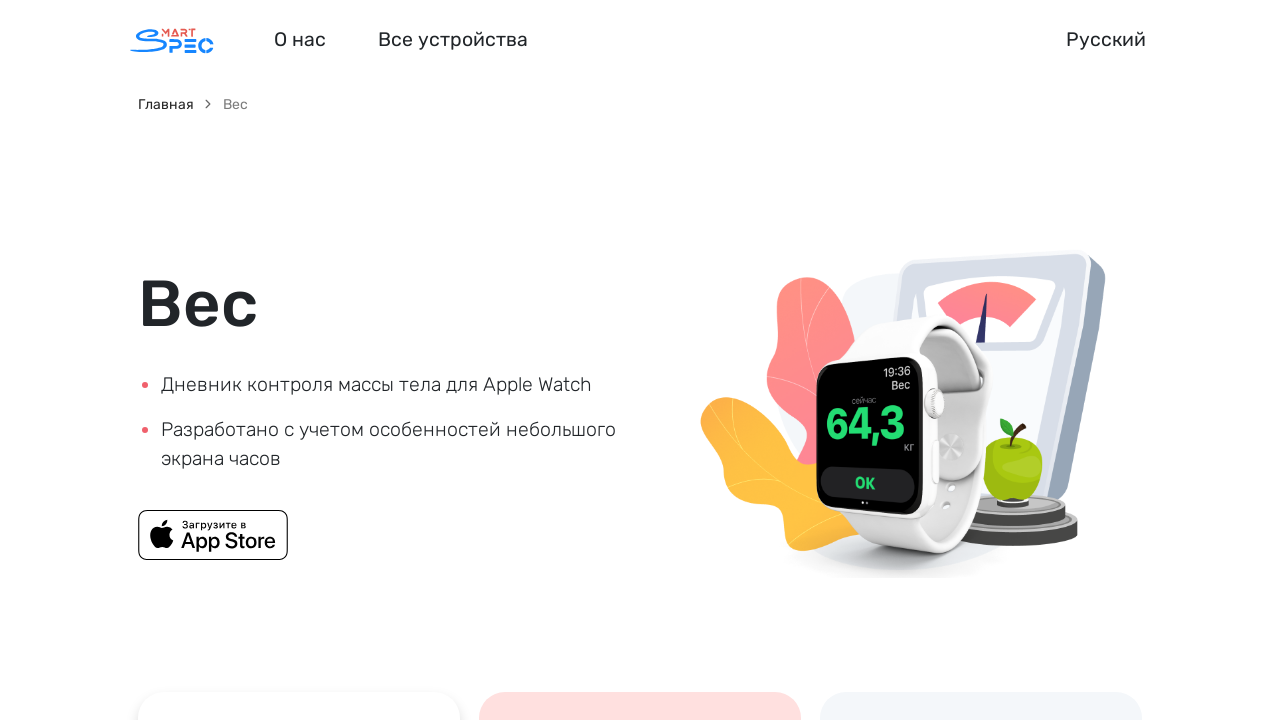

Retrieved og:description meta tag from page /ru/bodymass
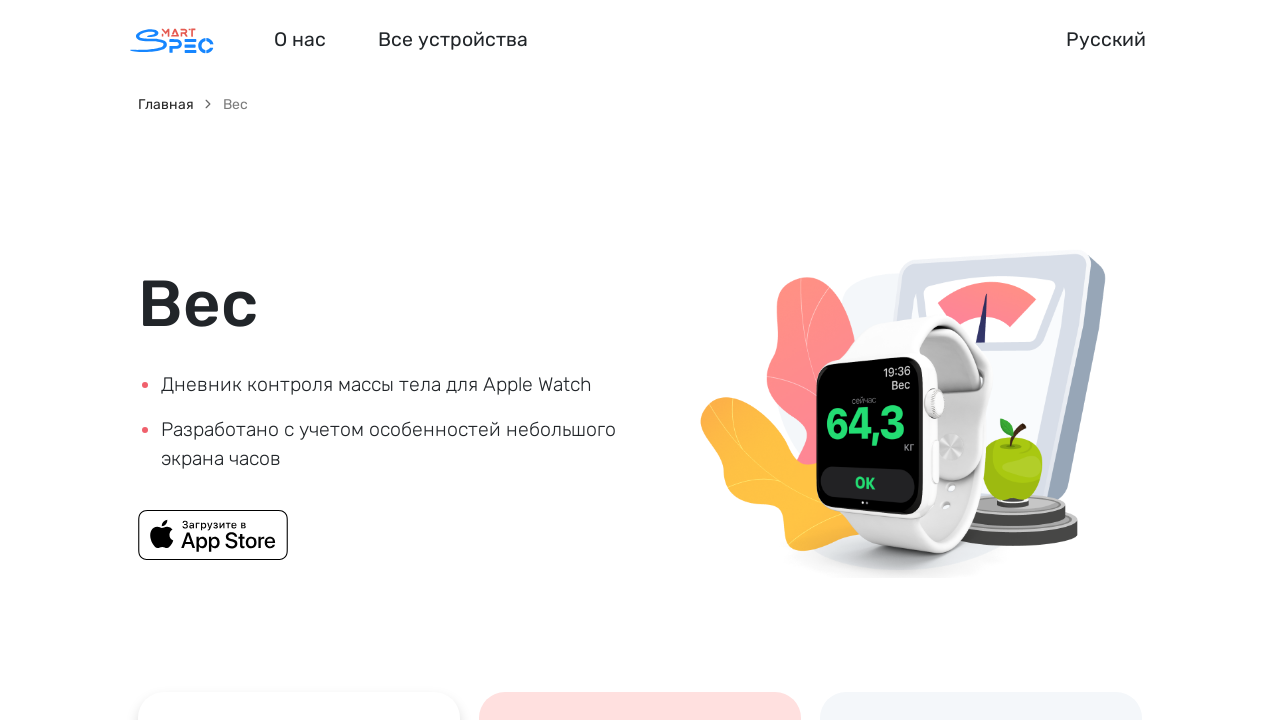

Navigated to Russian page: /ru/bodyzinc
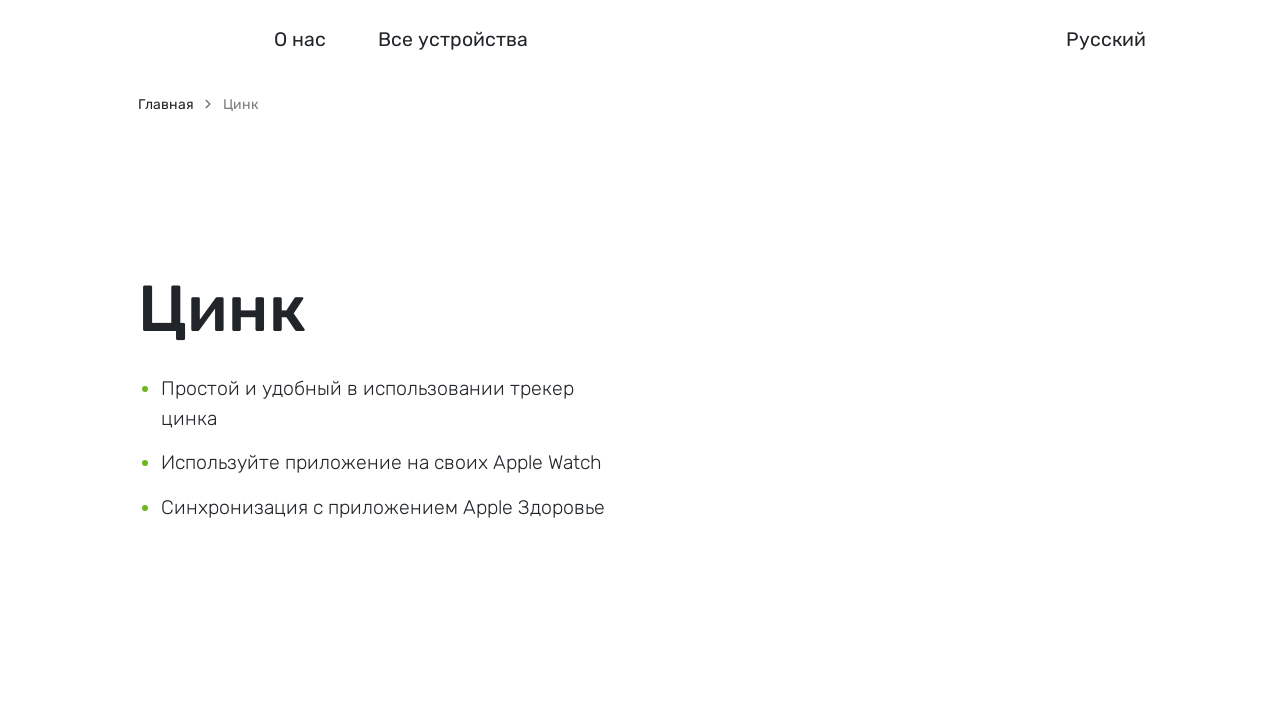

Waited for page /ru/bodyzinc to load (domcontentloaded)
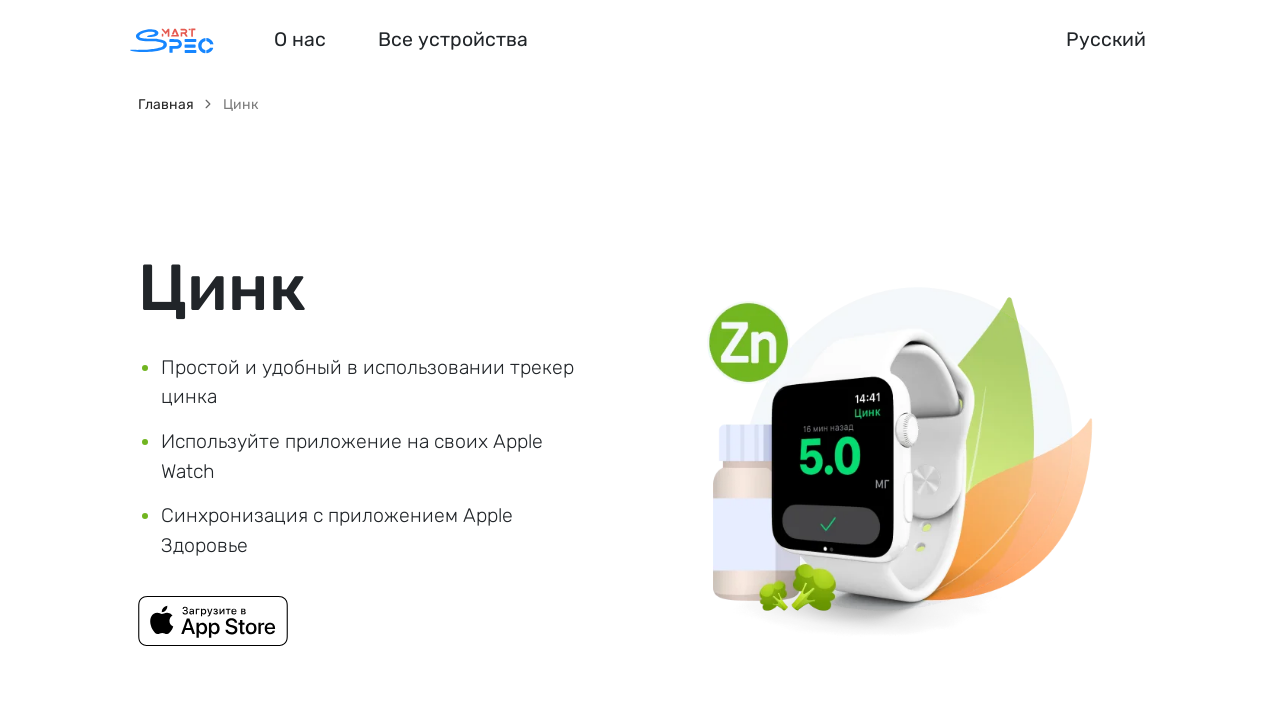

Retrieved meta description tag from page /ru/bodyzinc
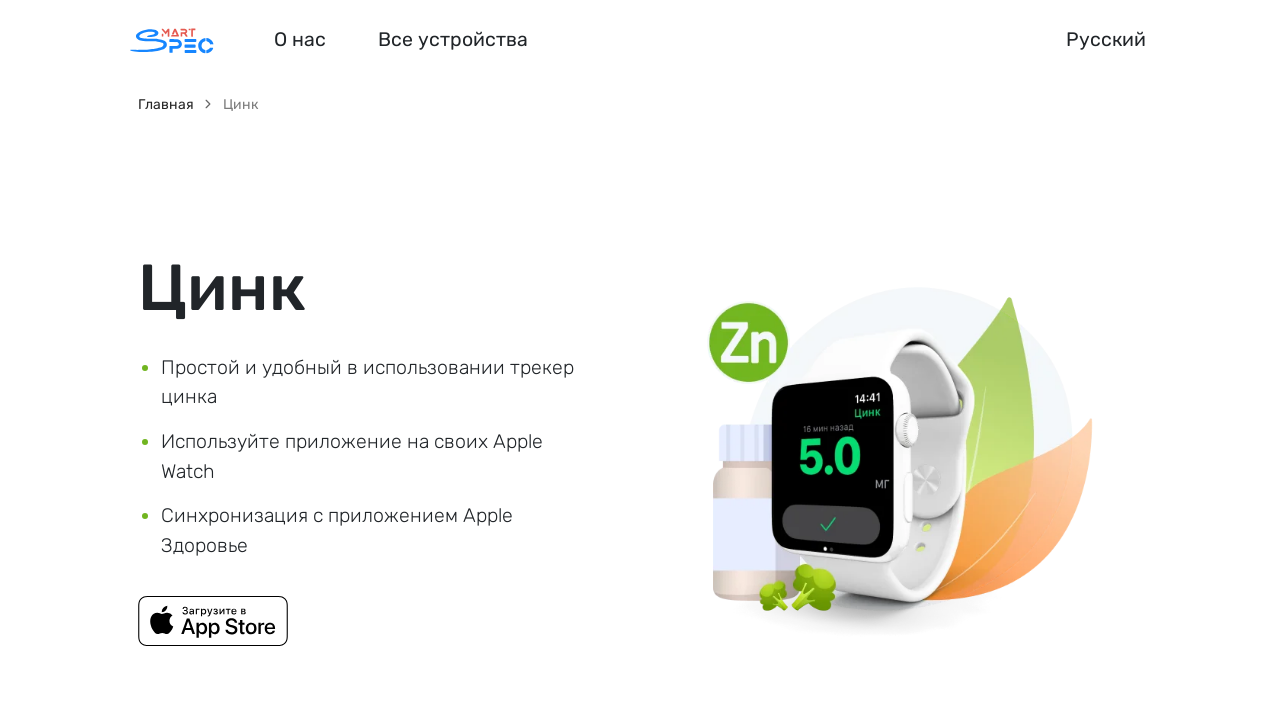

Retrieved og:description meta tag from page /ru/bodyzinc
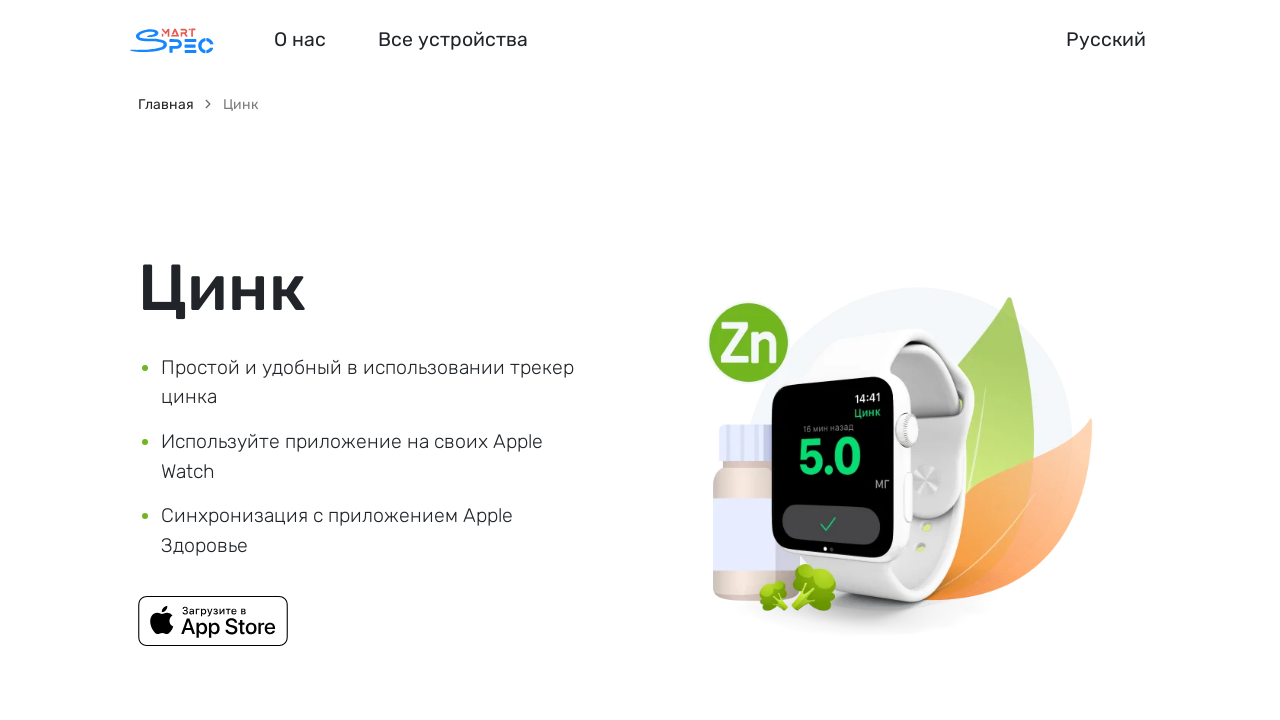

Navigated to Russian page: /ru/bodysize
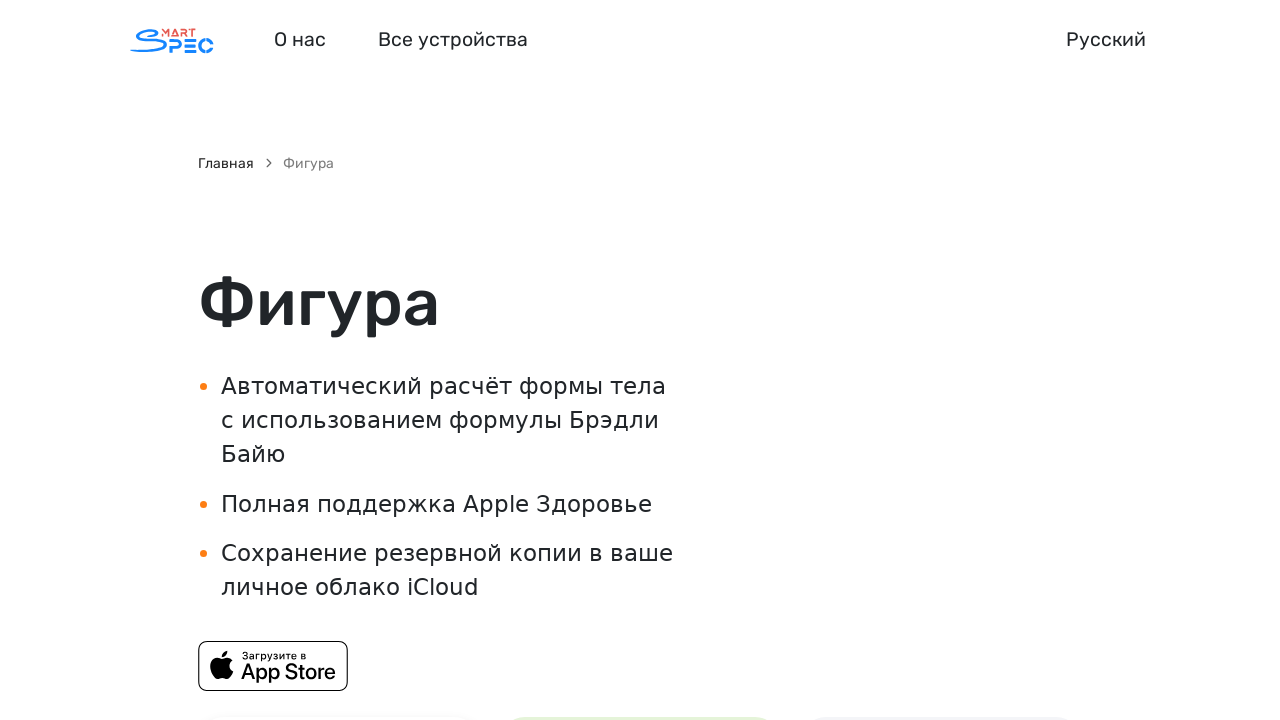

Waited for page /ru/bodysize to load (domcontentloaded)
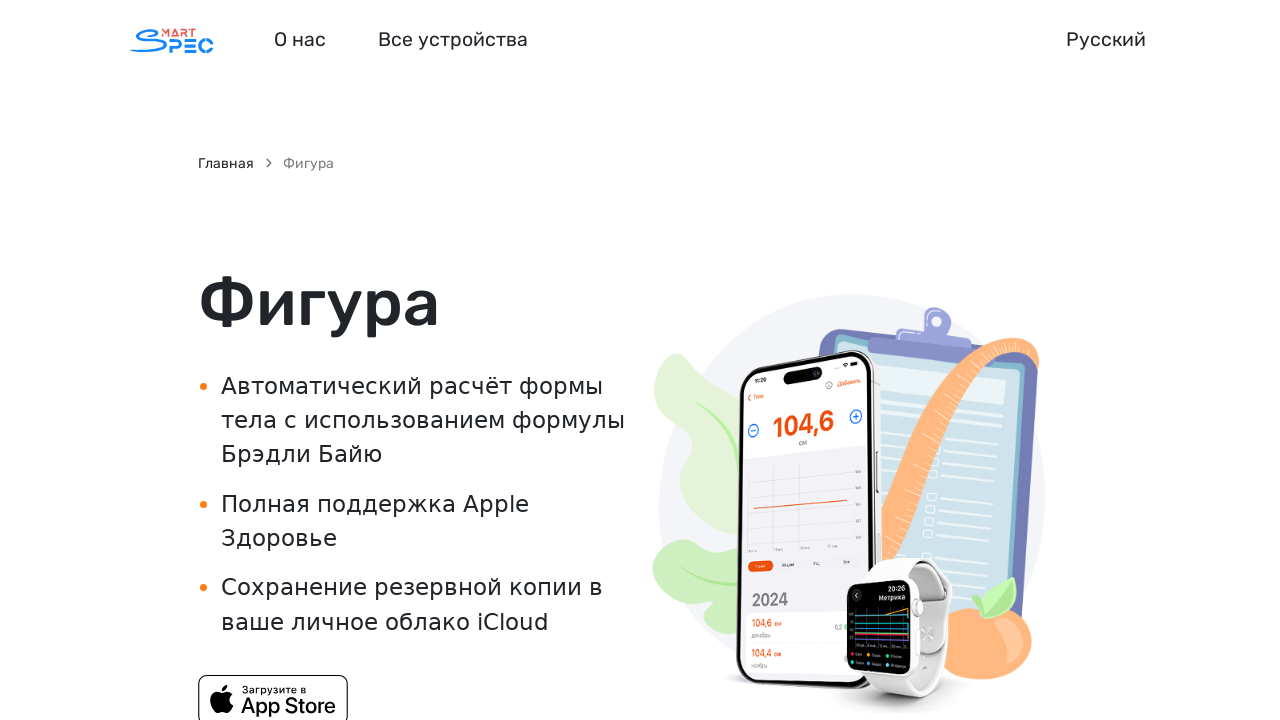

Retrieved meta description tag from page /ru/bodysize
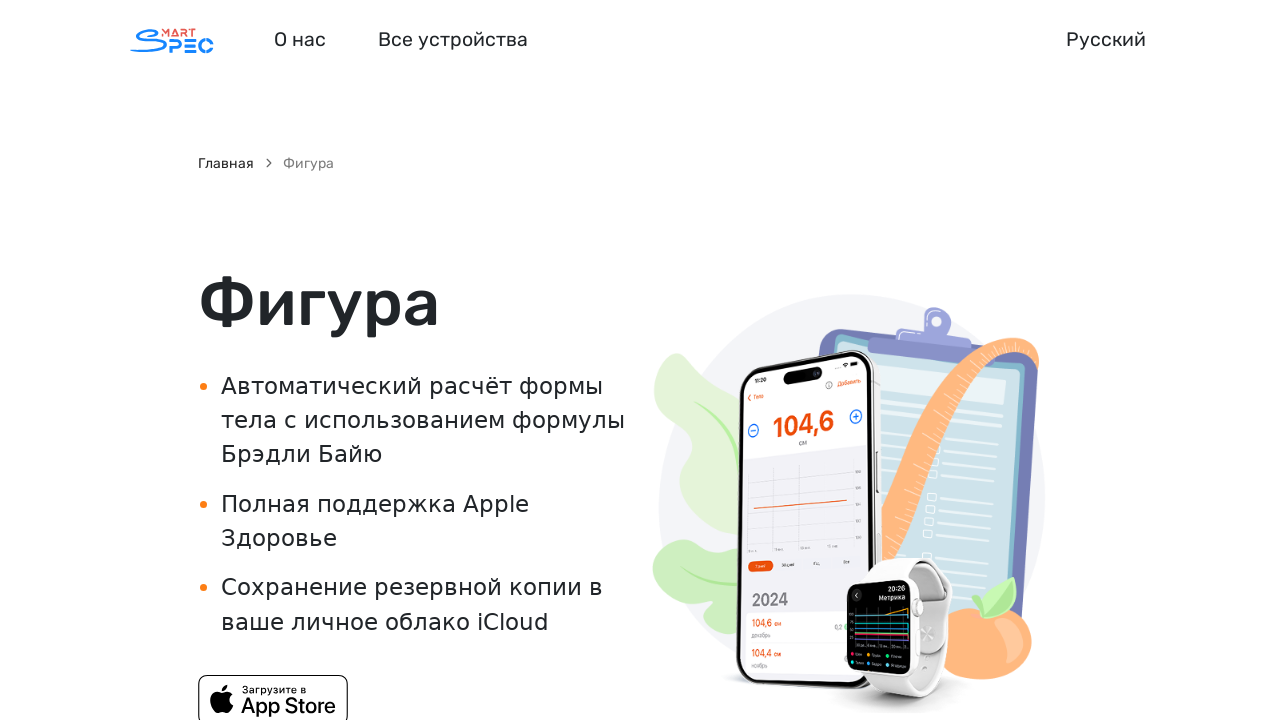

Retrieved og:description meta tag from page /ru/bodysize
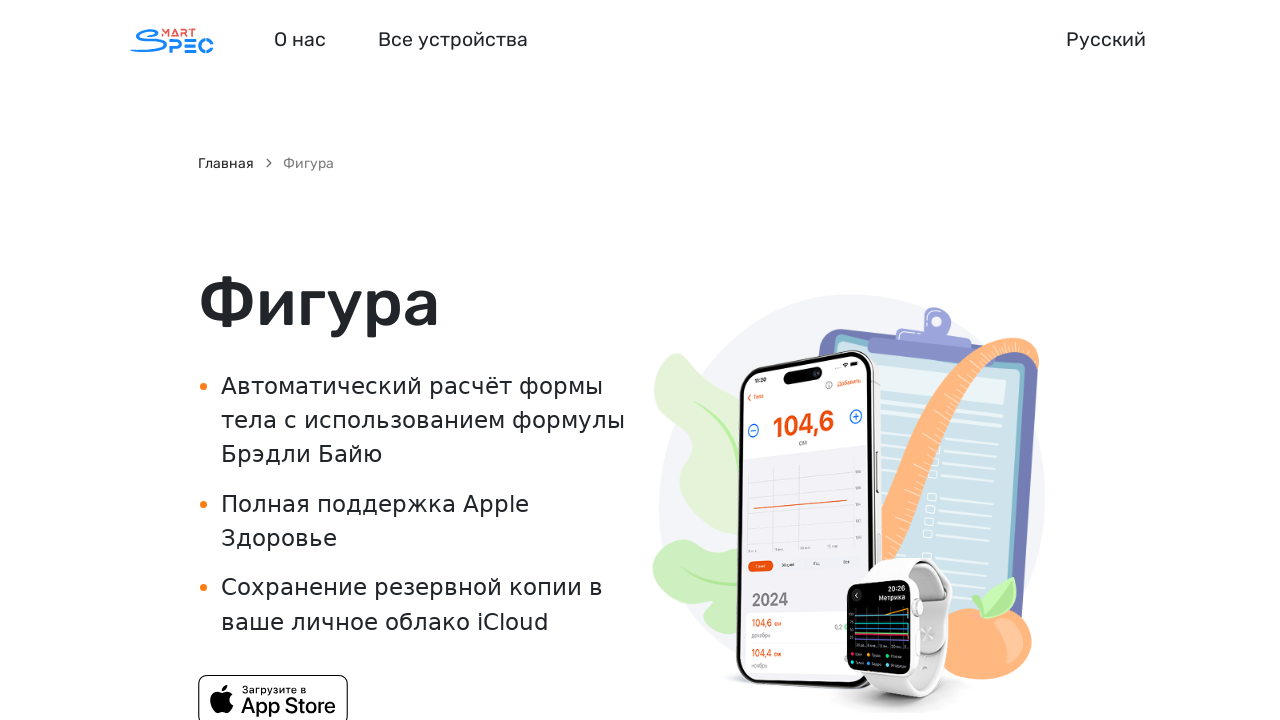

Navigated to Russian page: /ru/electrolyte
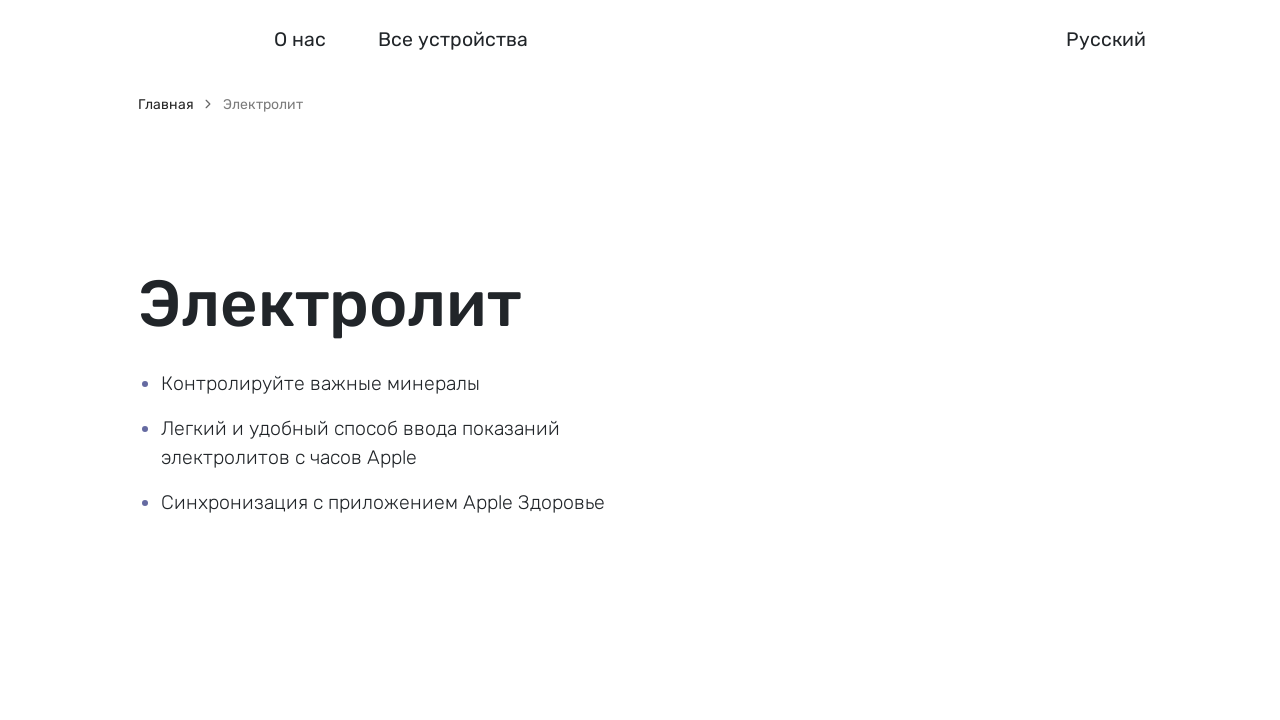

Waited for page /ru/electrolyte to load (domcontentloaded)
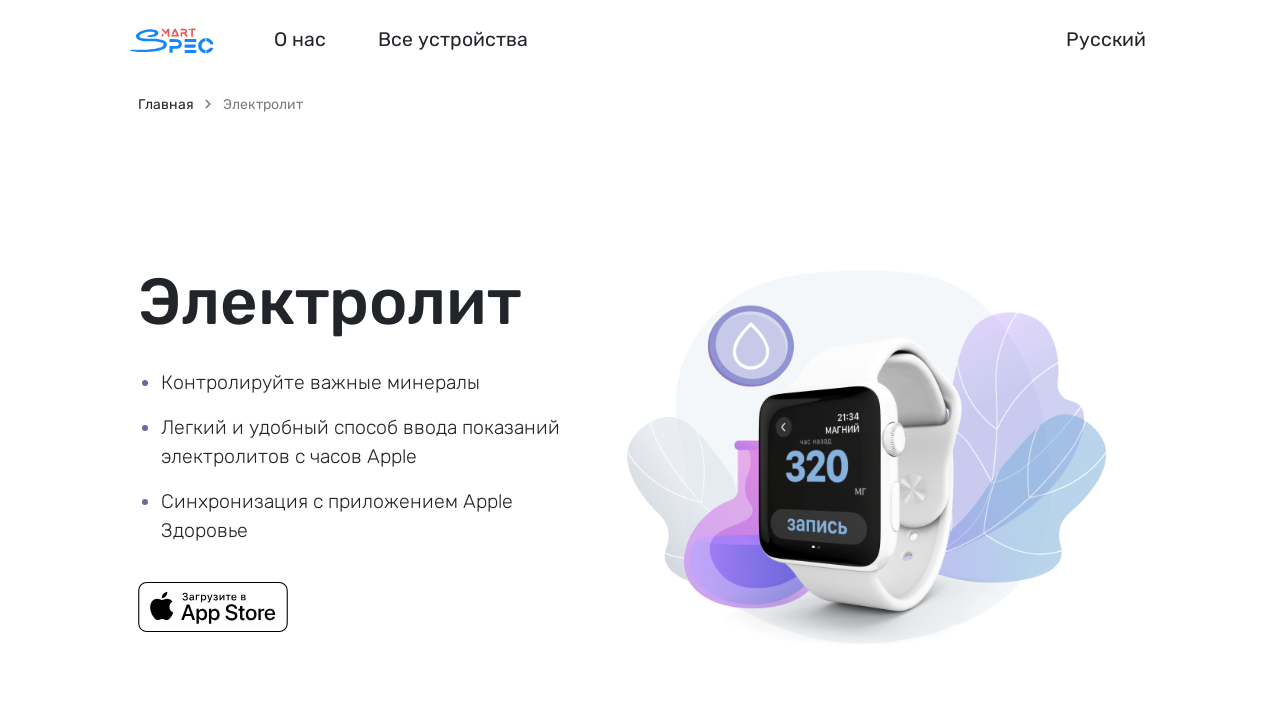

Retrieved meta description tag from page /ru/electrolyte
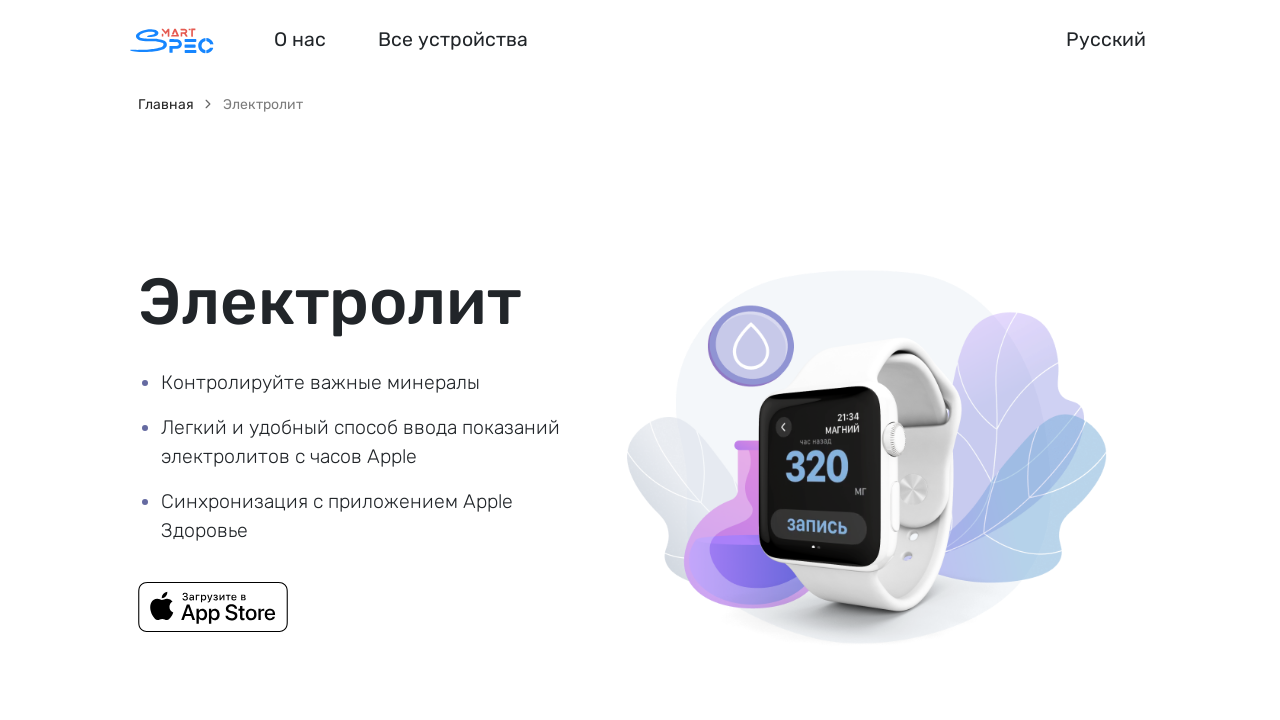

Retrieved og:description meta tag from page /ru/electrolyte
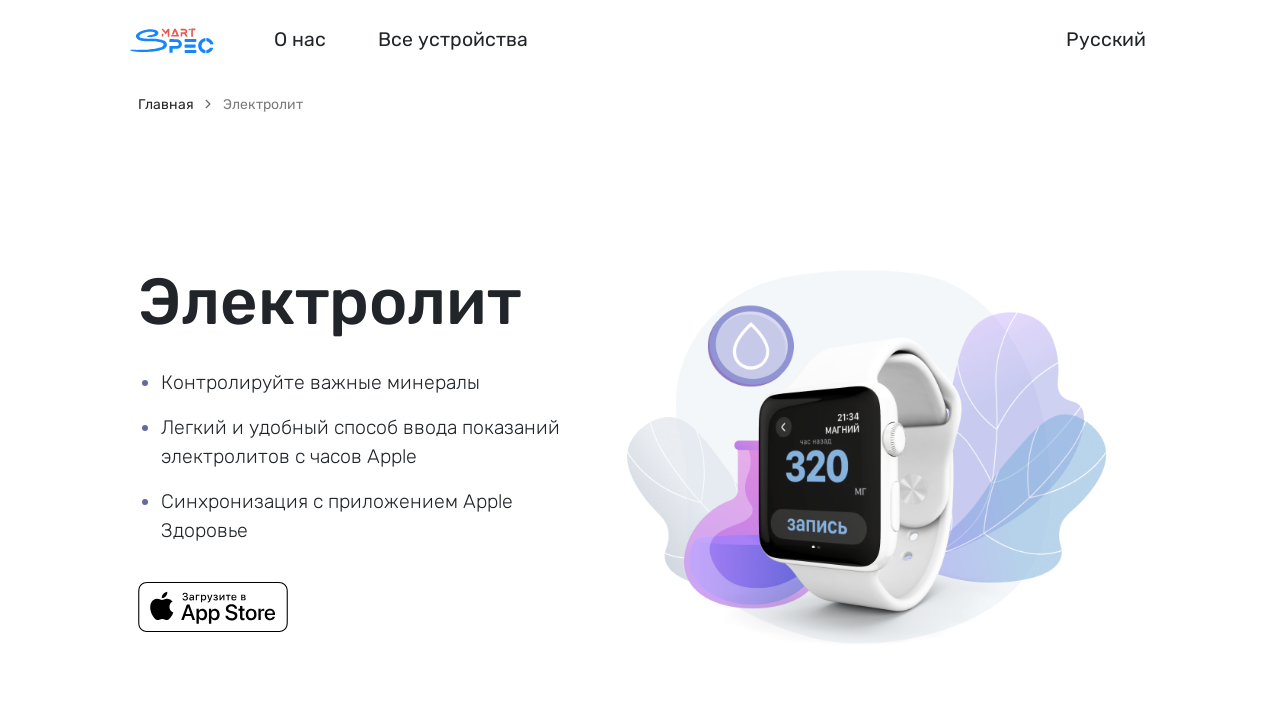

Navigated to Russian page: /ru/emotion
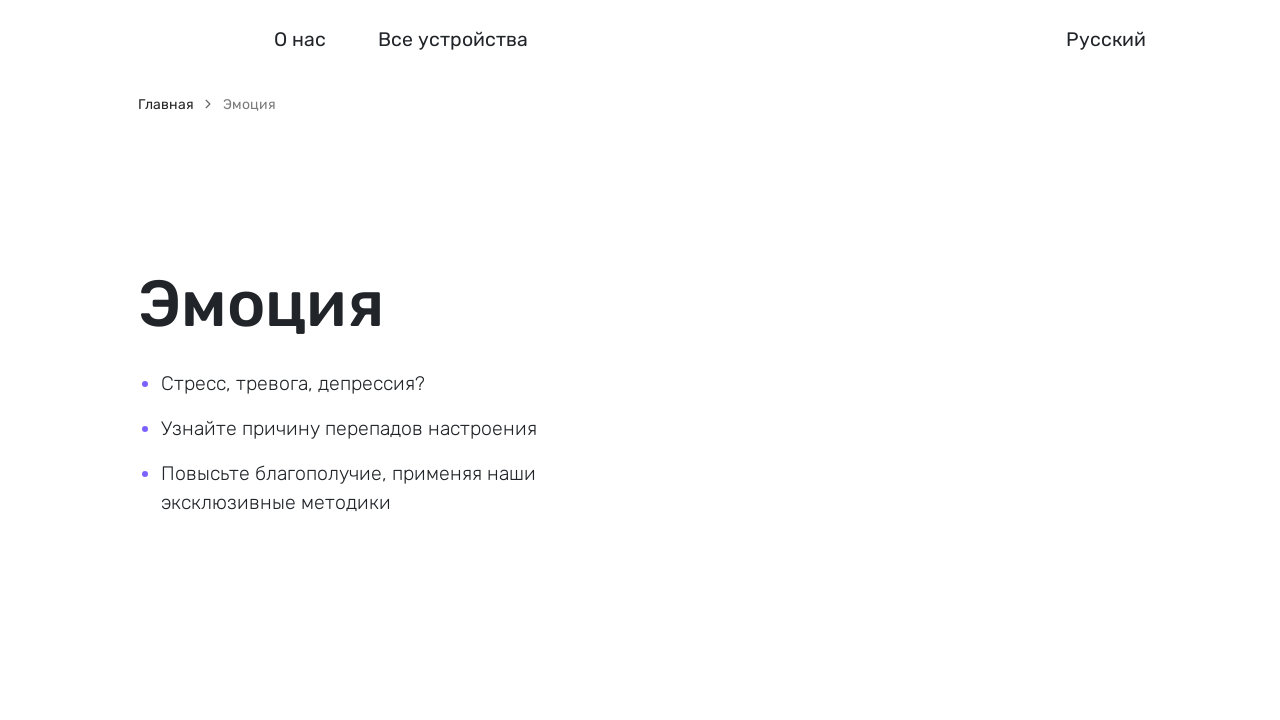

Waited for page /ru/emotion to load (domcontentloaded)
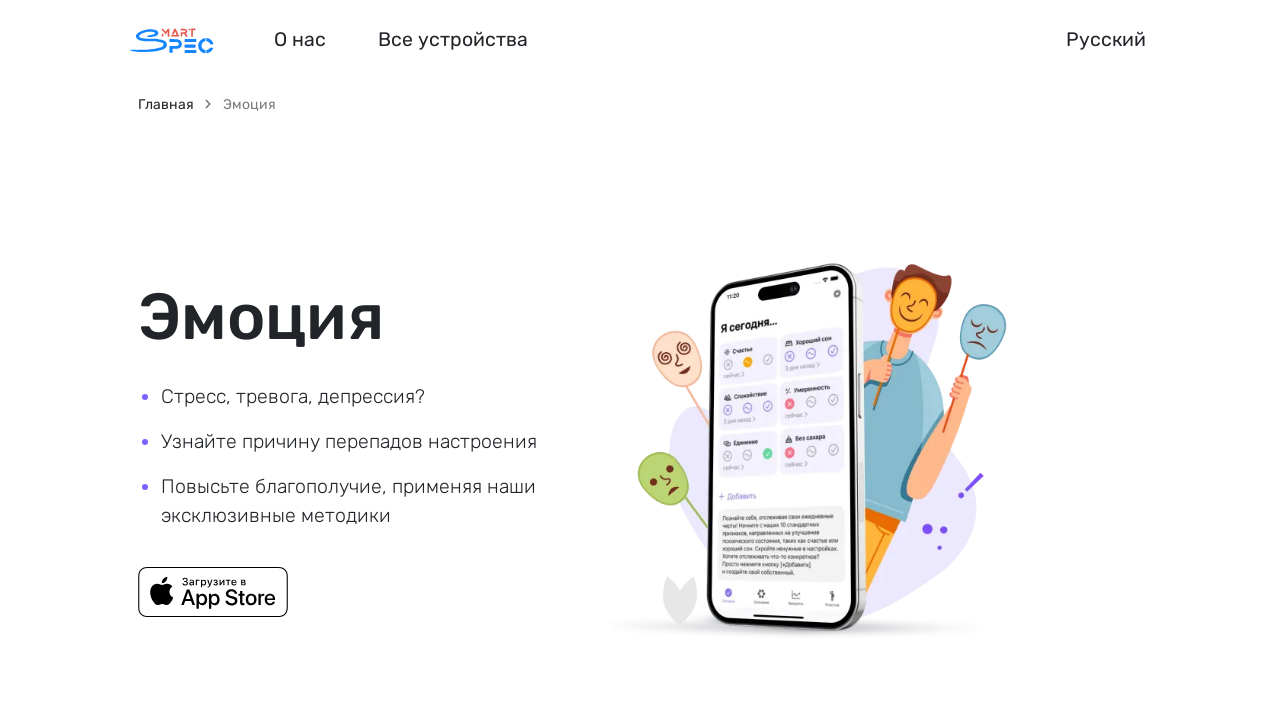

Retrieved meta description tag from page /ru/emotion
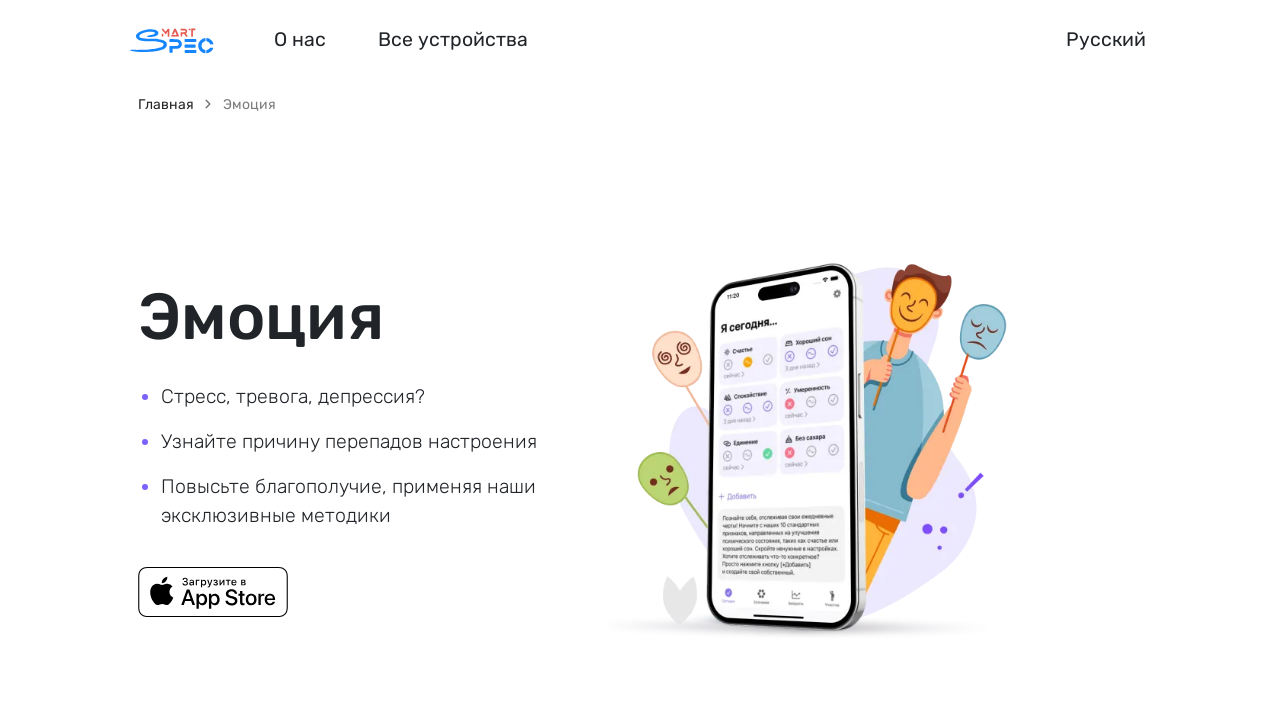

Retrieved og:description meta tag from page /ru/emotion
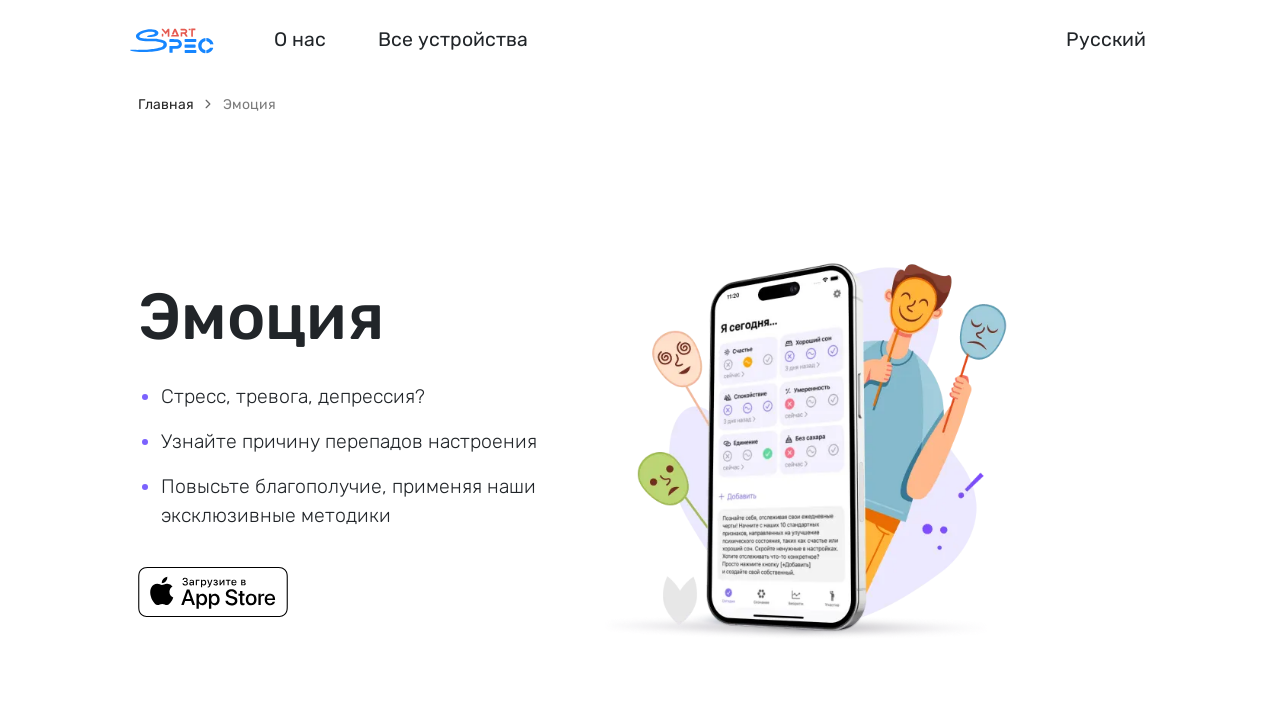

Navigated to Russian page: /ru/waistline
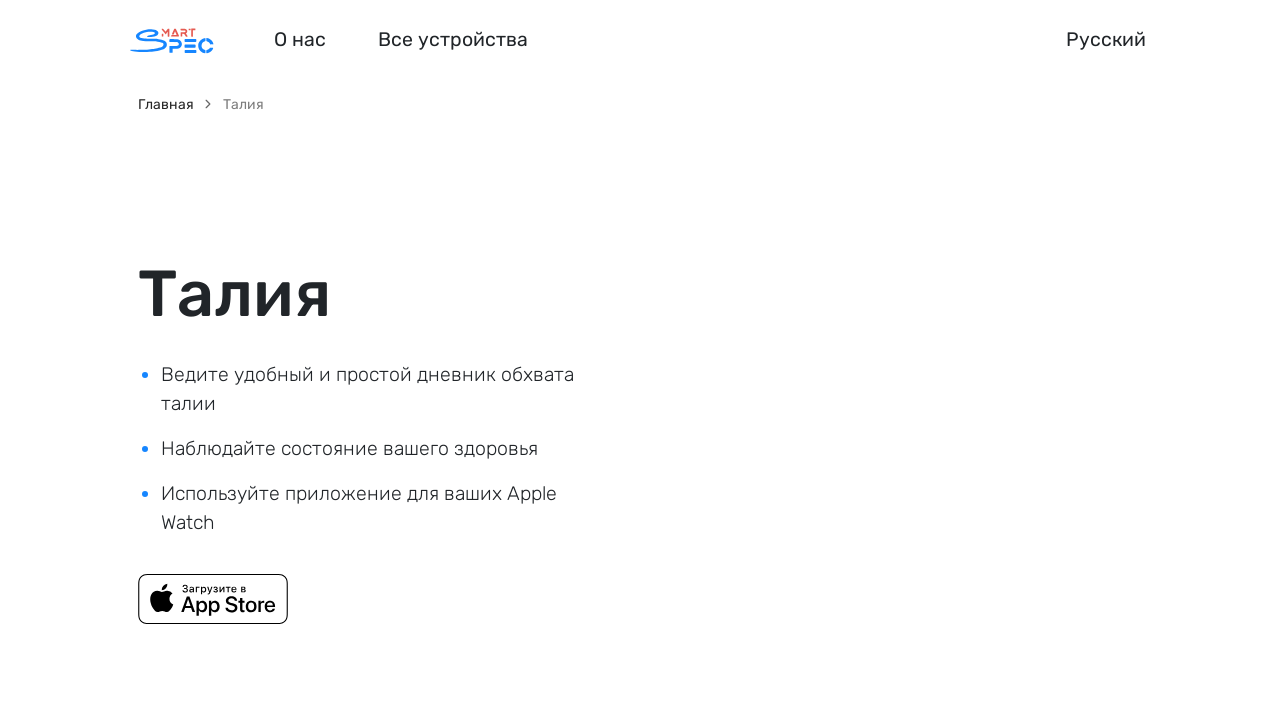

Waited for page /ru/waistline to load (domcontentloaded)
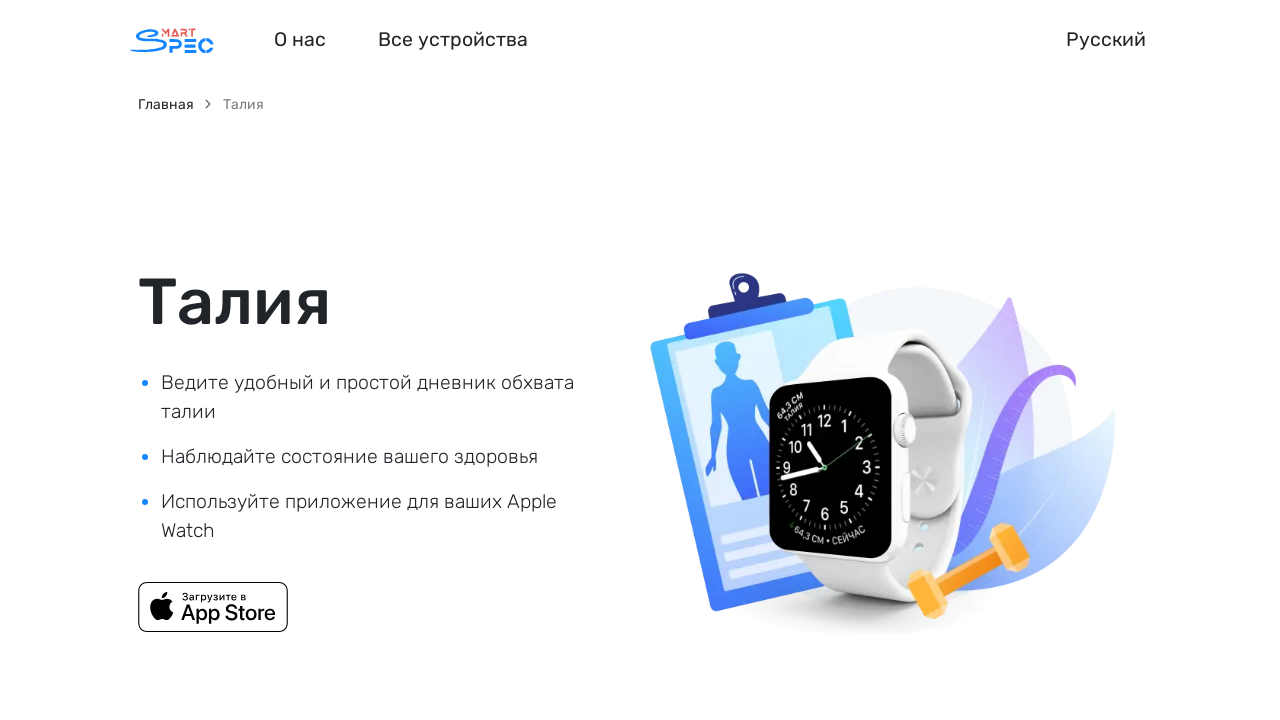

Retrieved meta description tag from page /ru/waistline
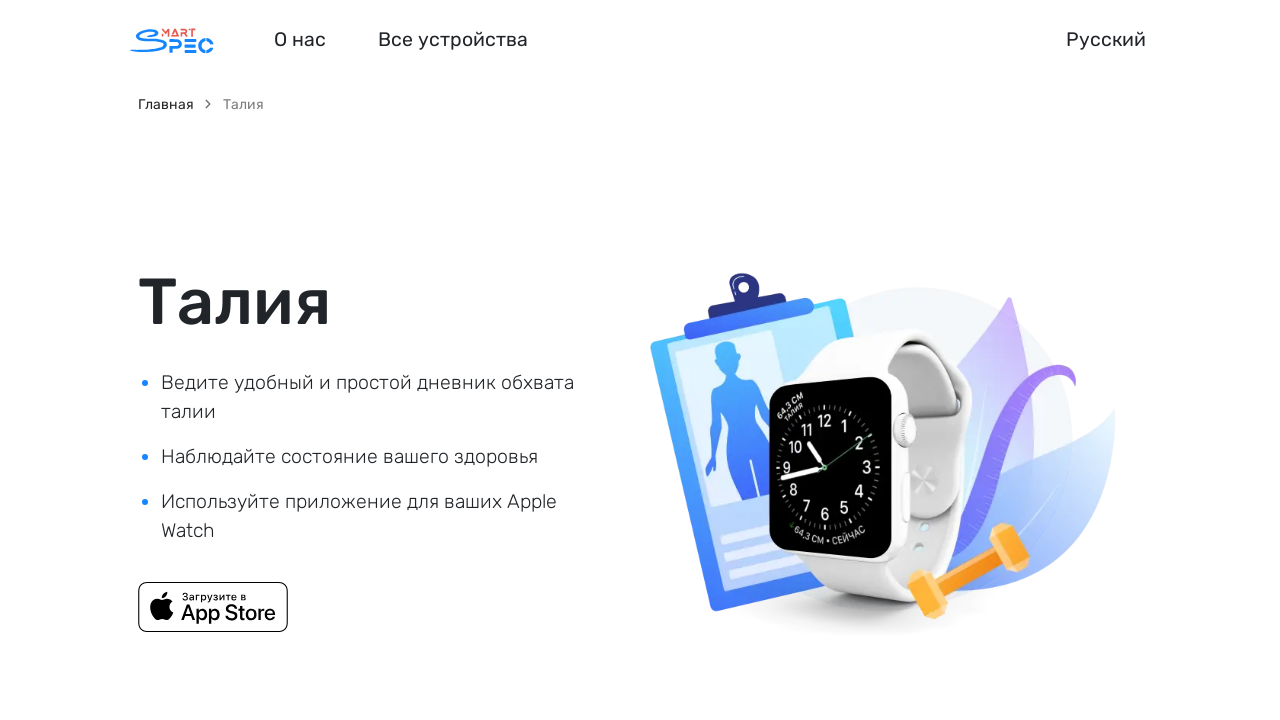

Retrieved og:description meta tag from page /ru/waistline
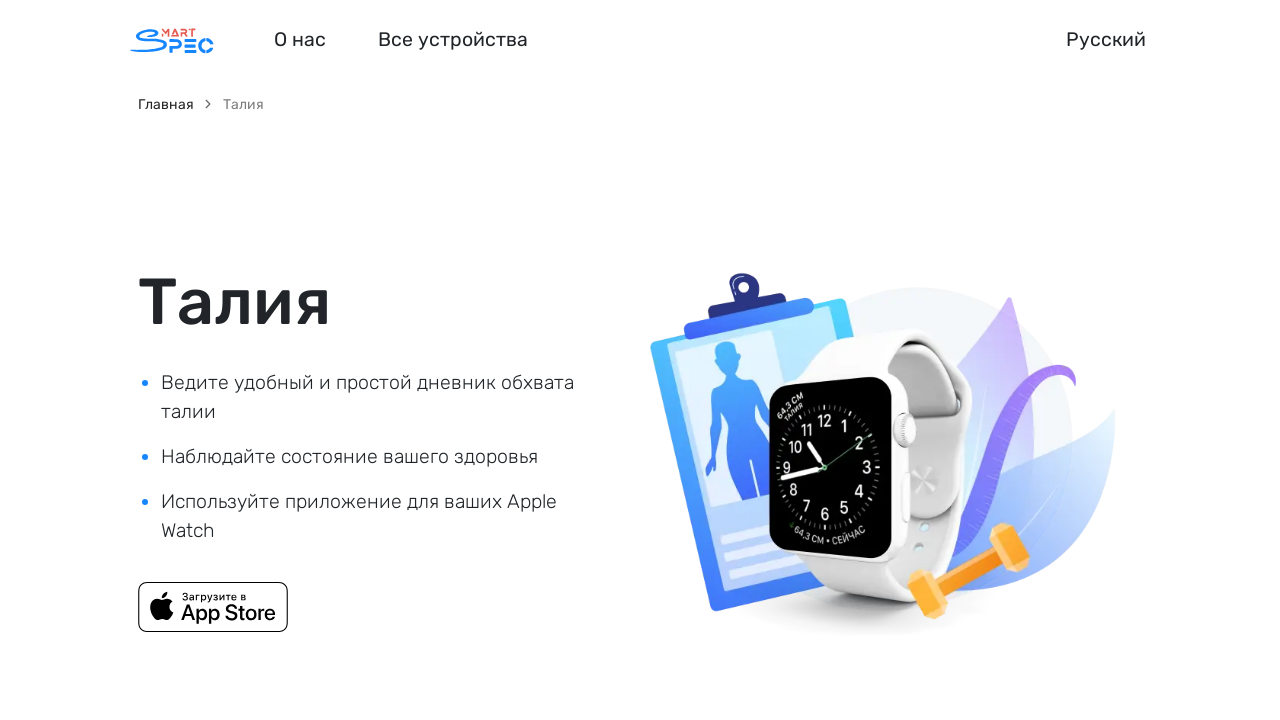

Navigated to Russian page: /ru/vitamin
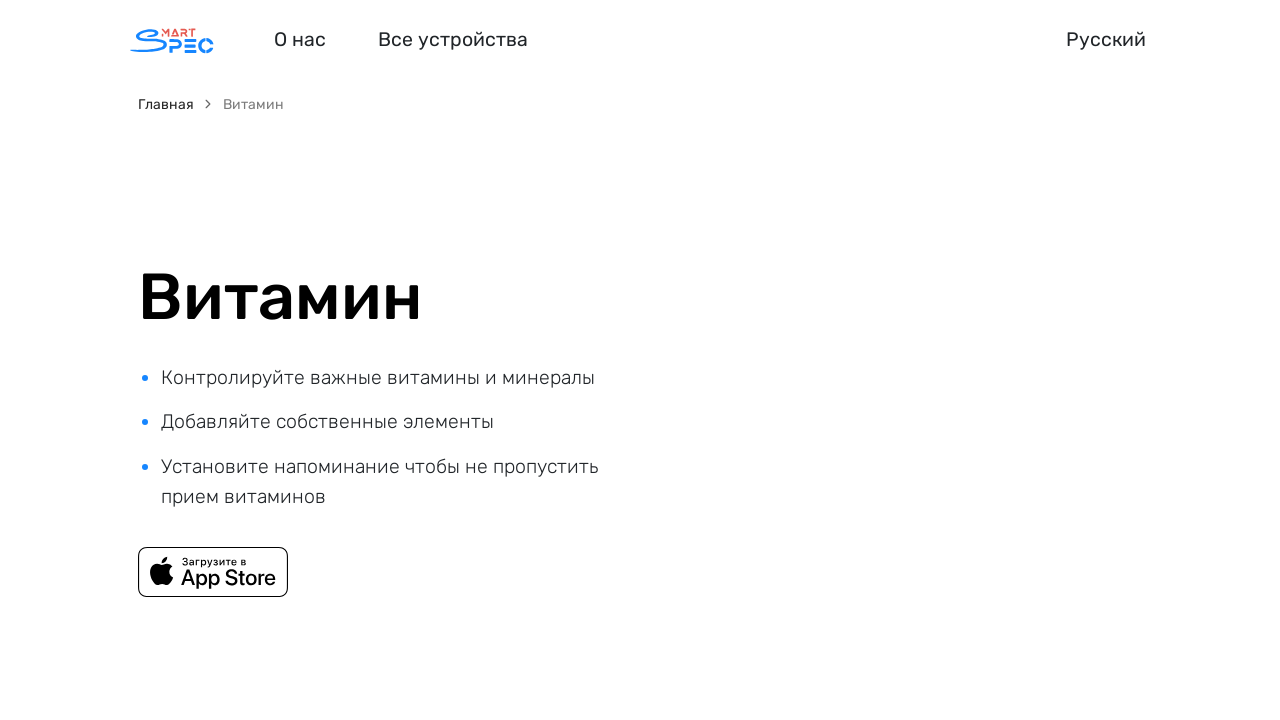

Waited for page /ru/vitamin to load (domcontentloaded)
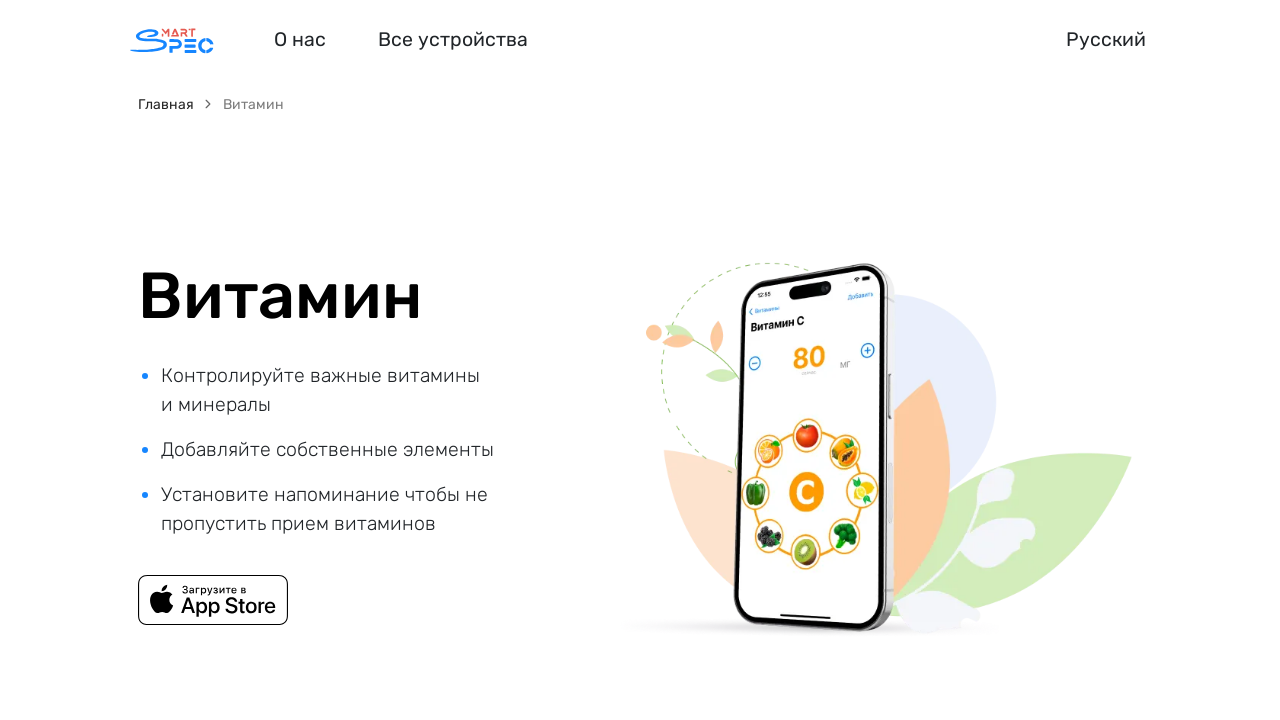

Retrieved meta description tag from page /ru/vitamin
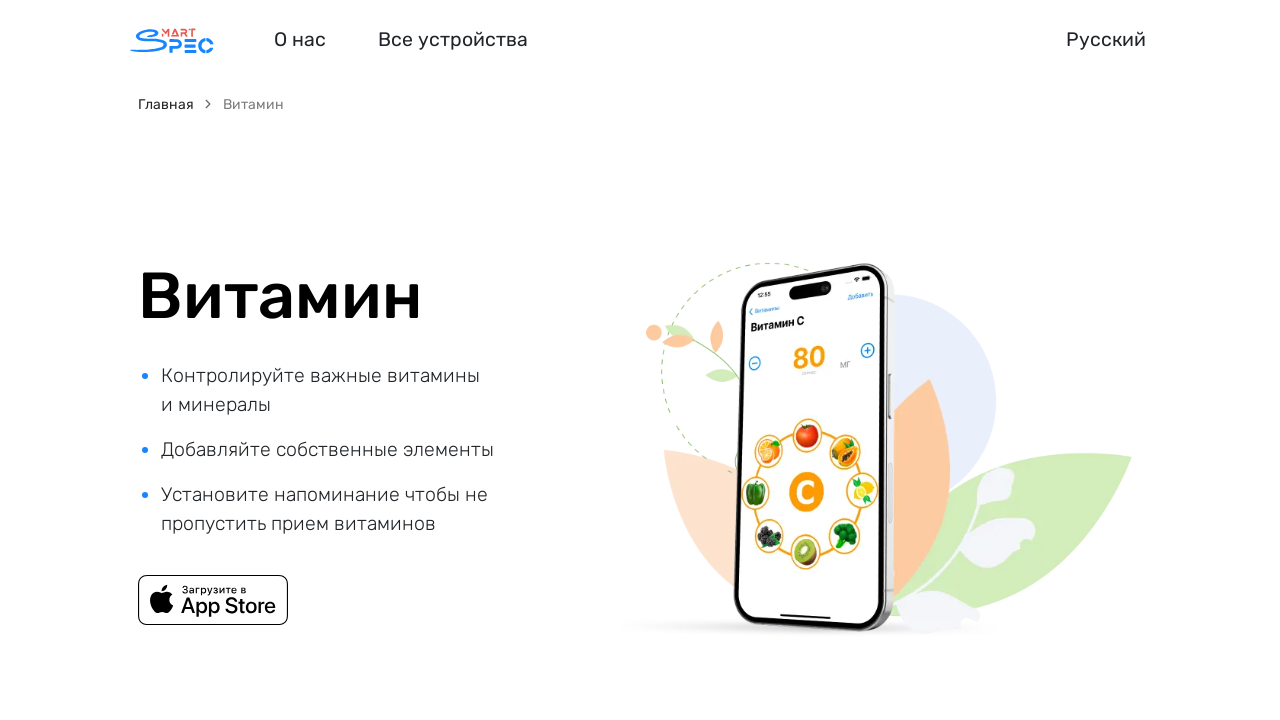

Retrieved og:description meta tag from page /ru/vitamin
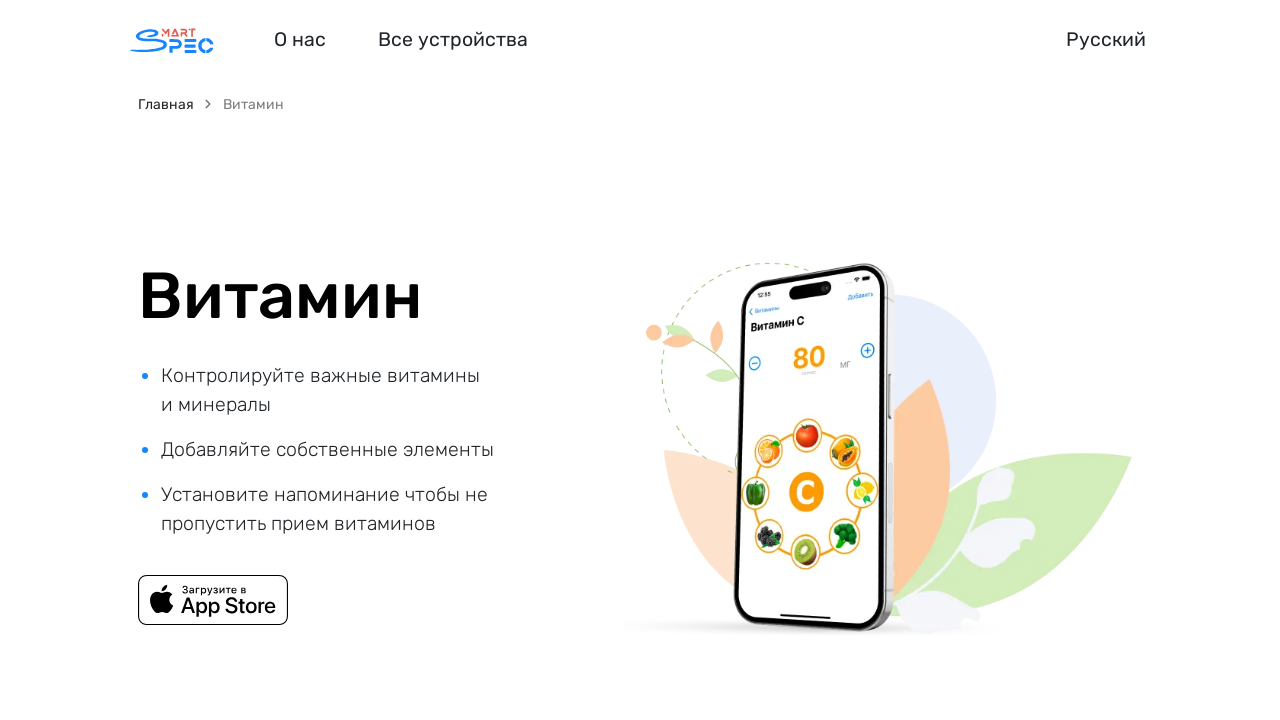

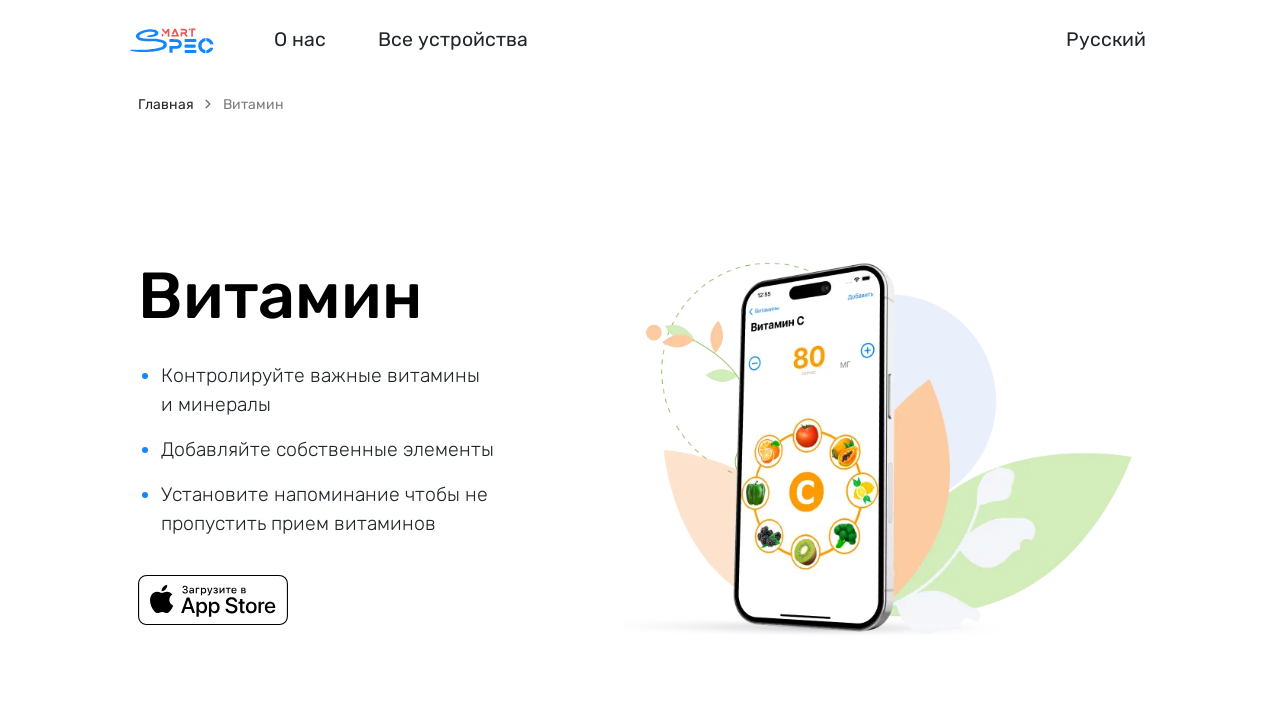